Tests infinite scroll functionality by scrolling down and verifying new content loads dynamically.

Starting URL: https://practice.expandtesting.com/infinite-scroll

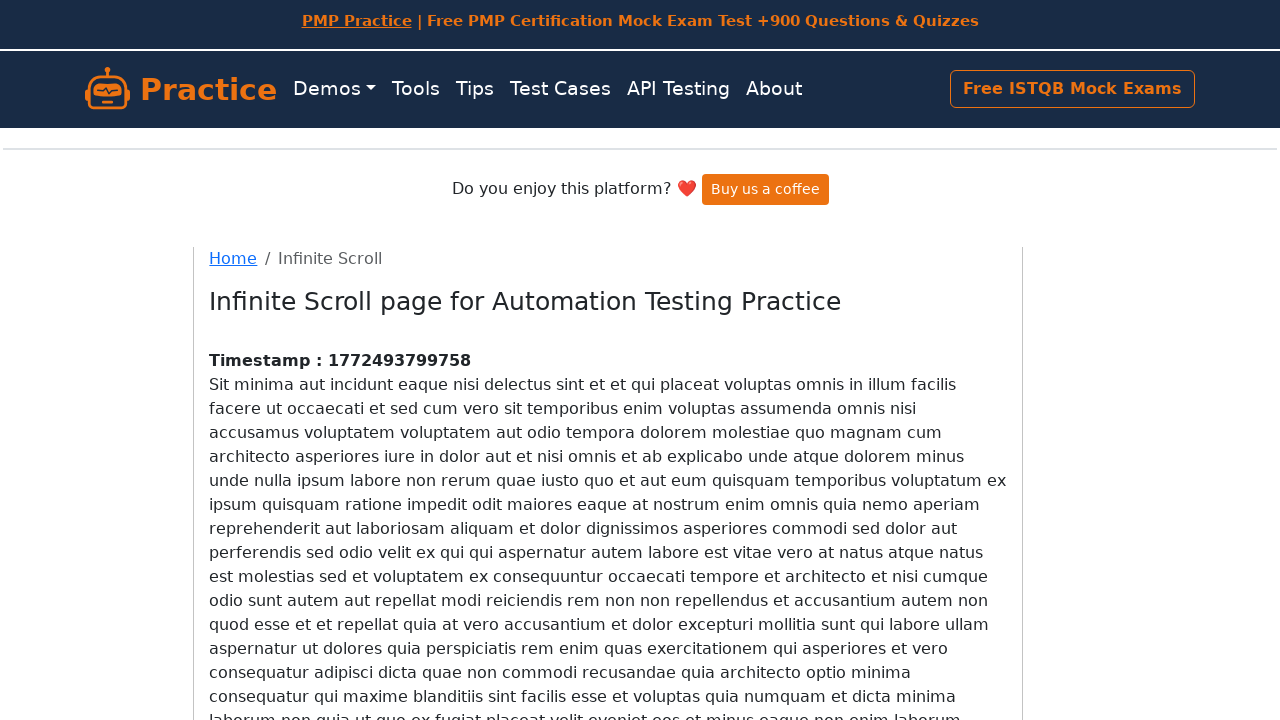

Page heading 'Infinite Scroll page for Automation Testing Practice' became visible
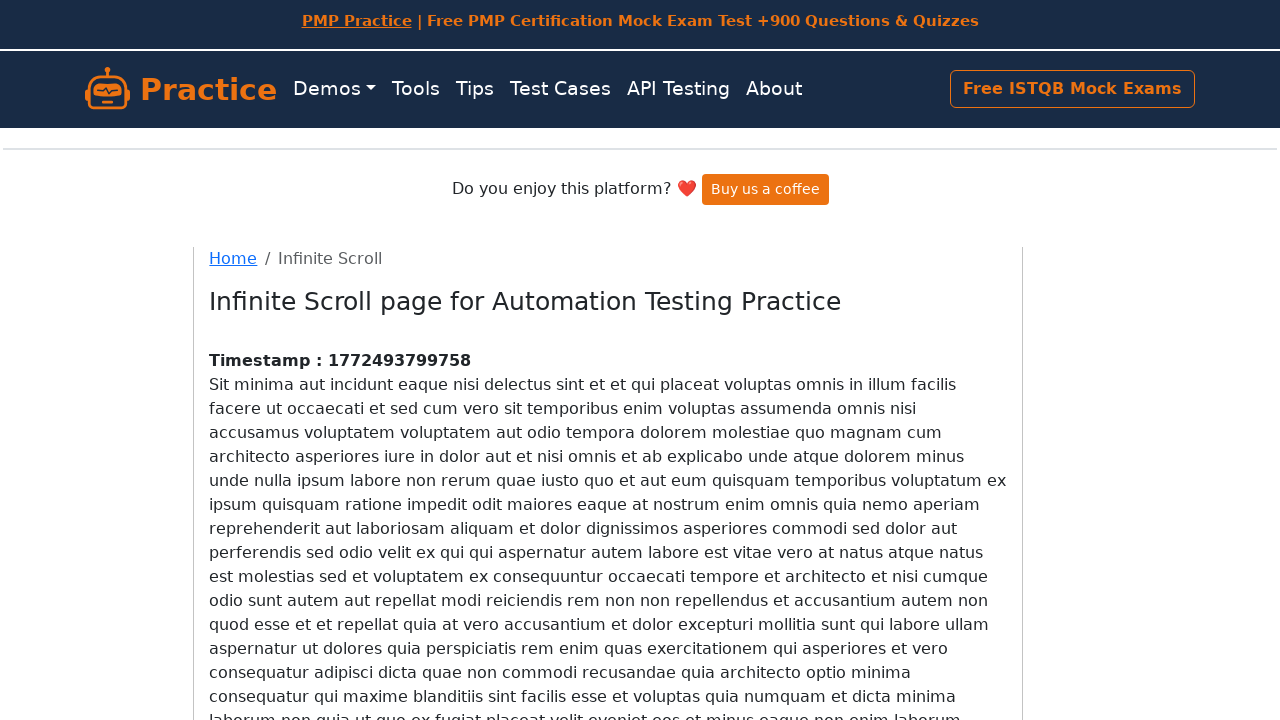

Got initial count of timestamp elements: 1
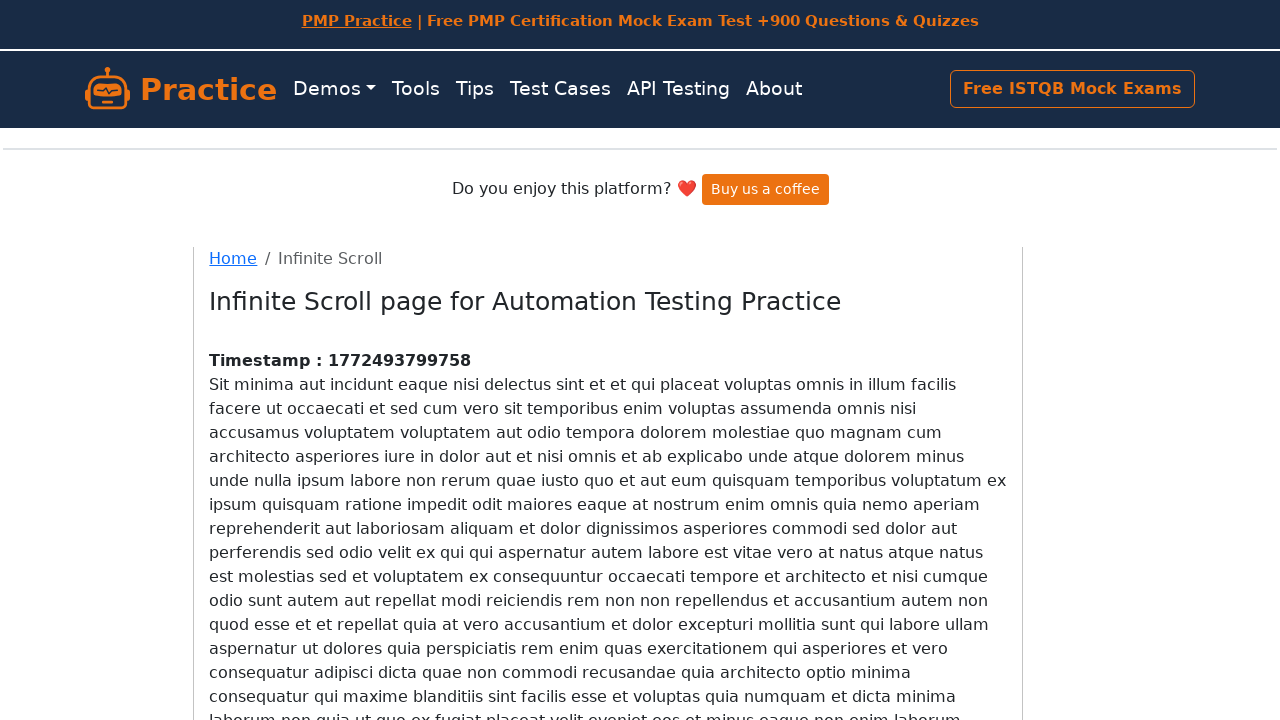

Scrolled down to trigger infinite scroll
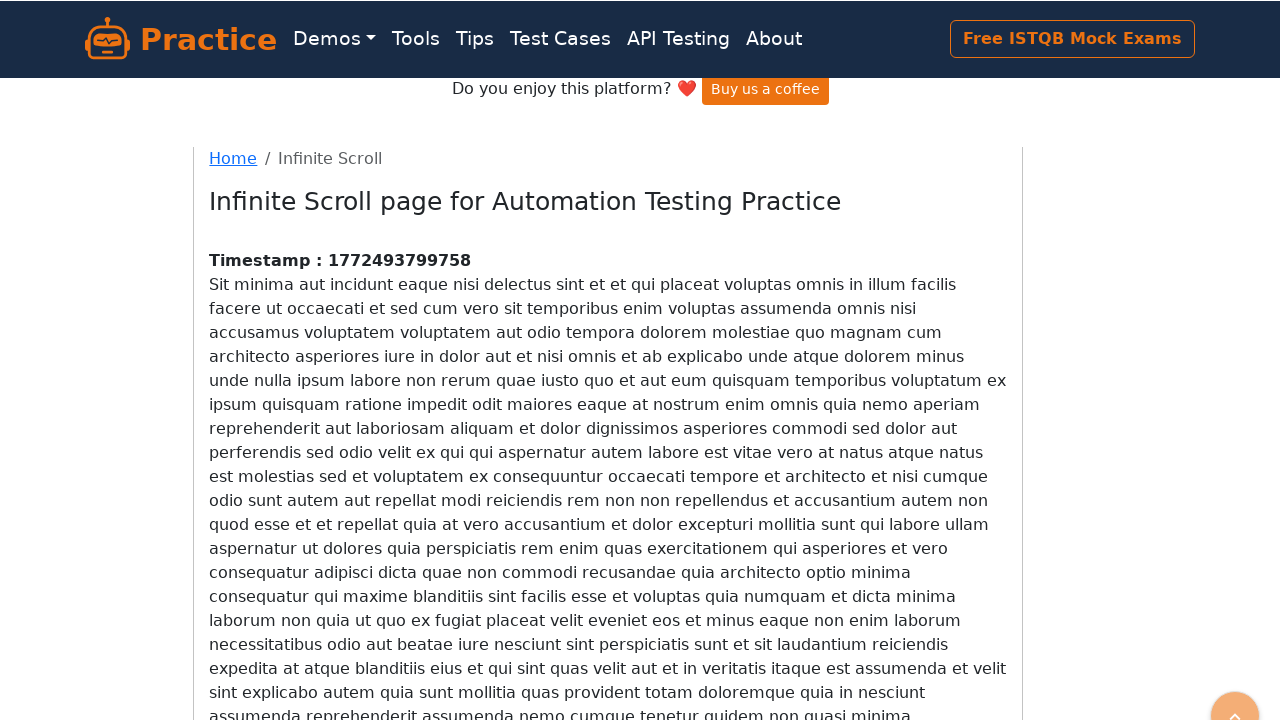

Current timestamp element count: 1
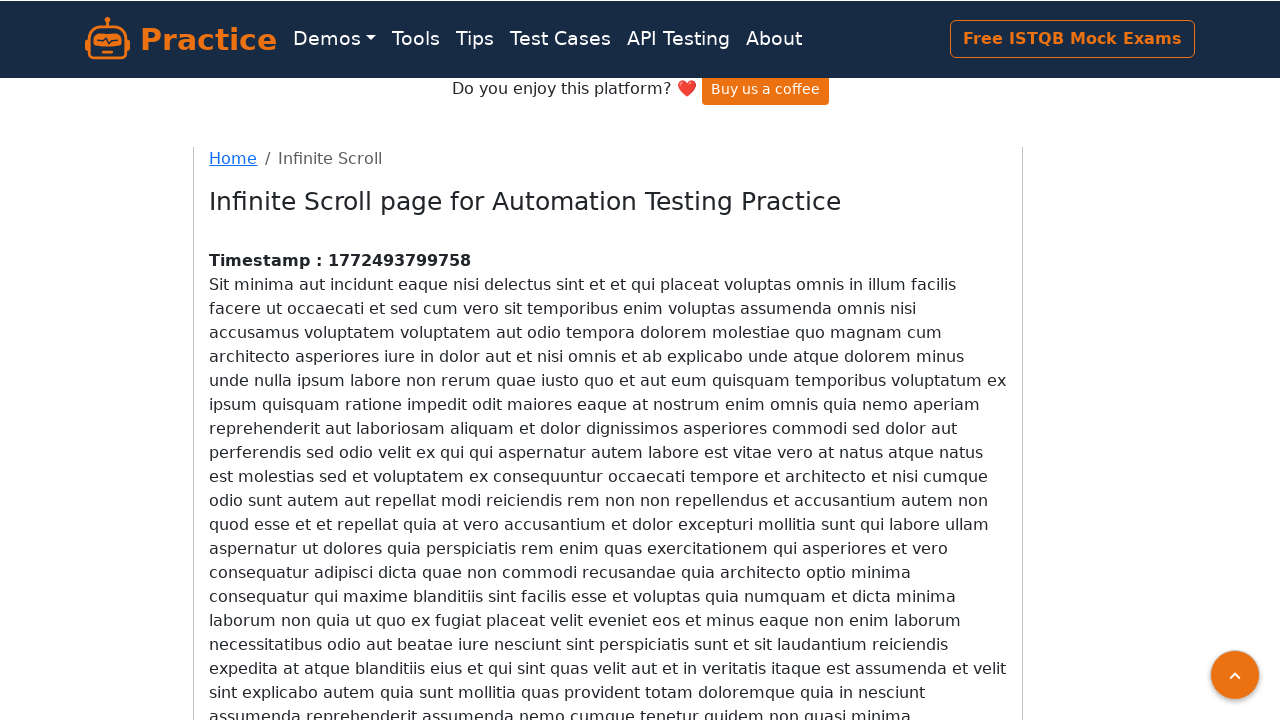

Scrolled down to trigger infinite scroll
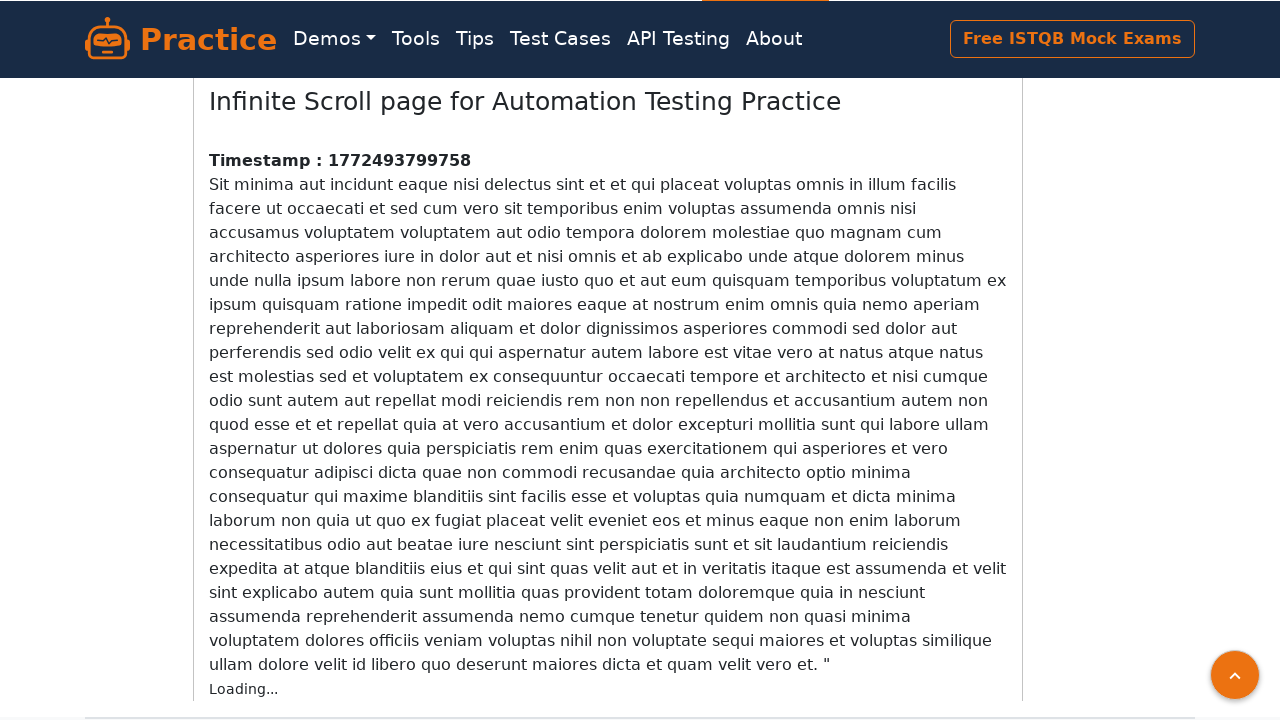

Current timestamp element count: 2
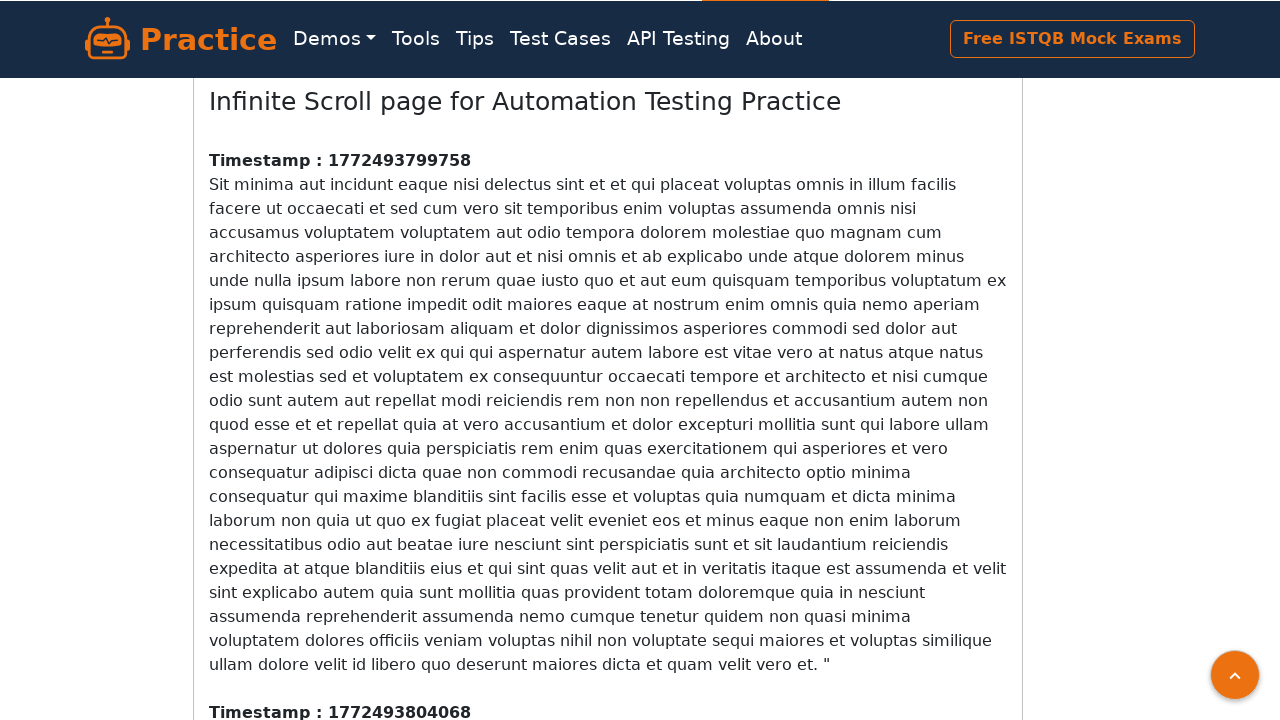

Scrolled down to trigger infinite scroll
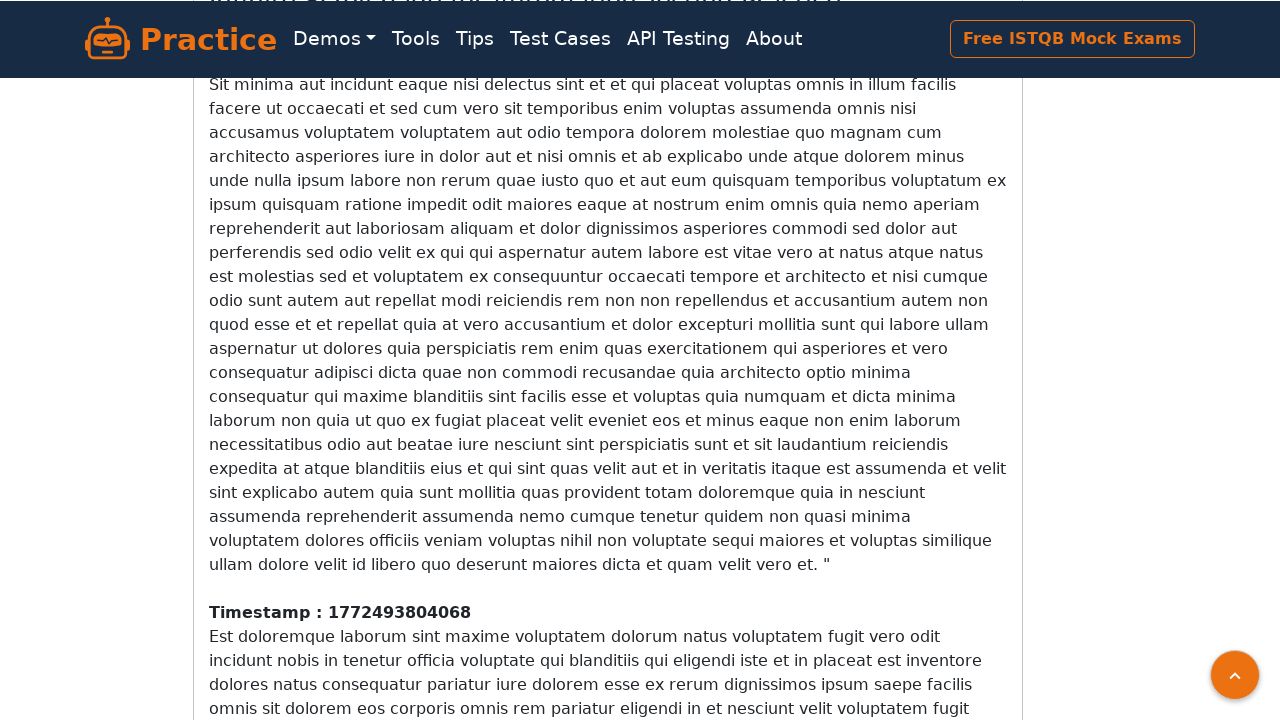

Current timestamp element count: 2
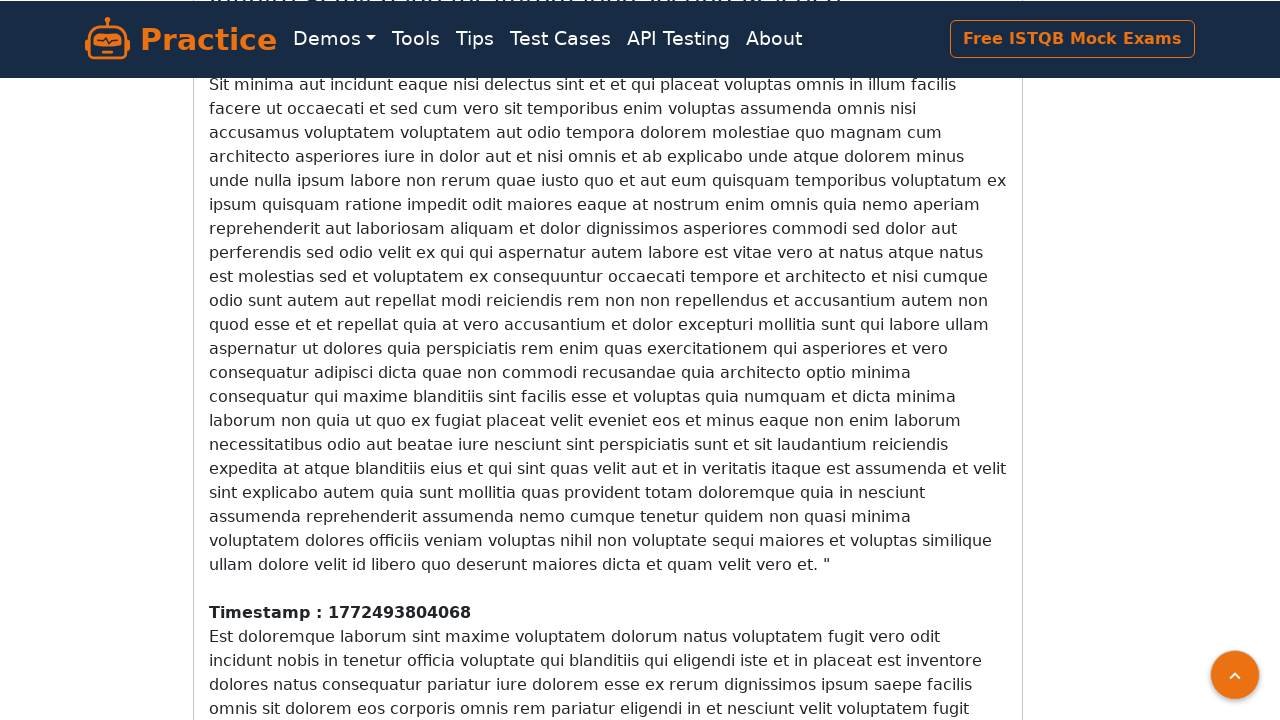

Scrolled down to trigger infinite scroll
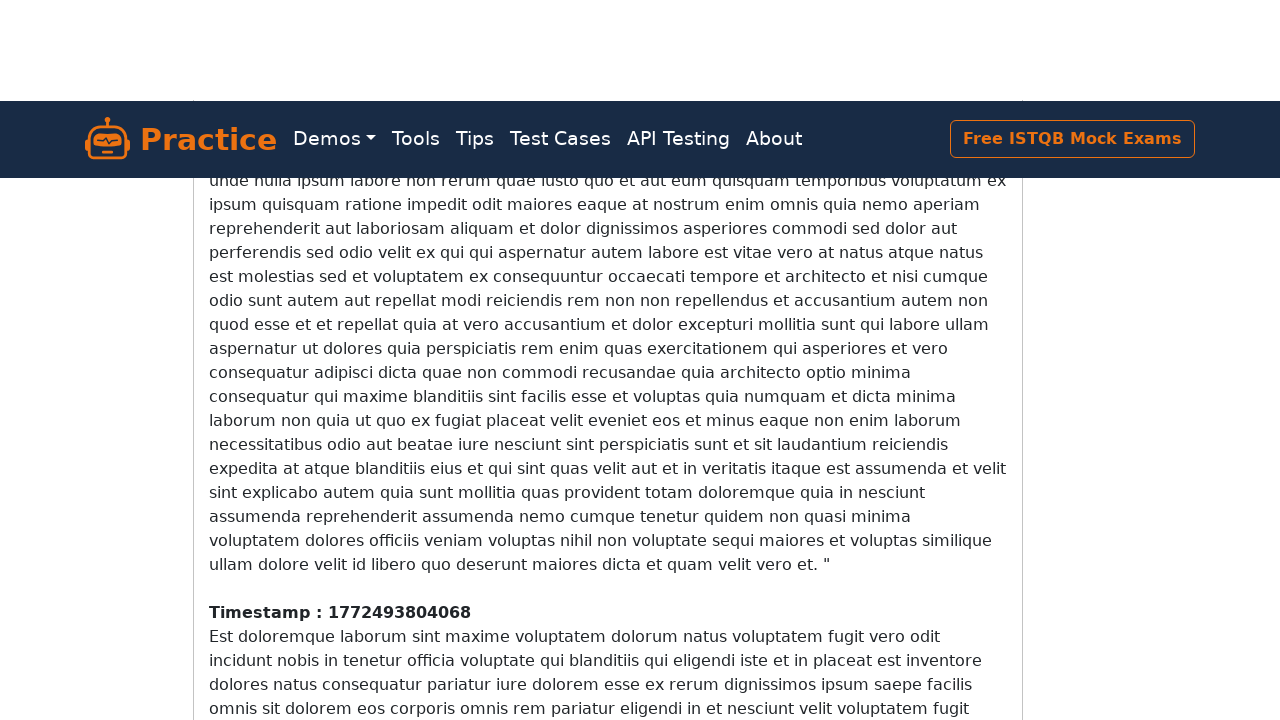

Current timestamp element count: 2
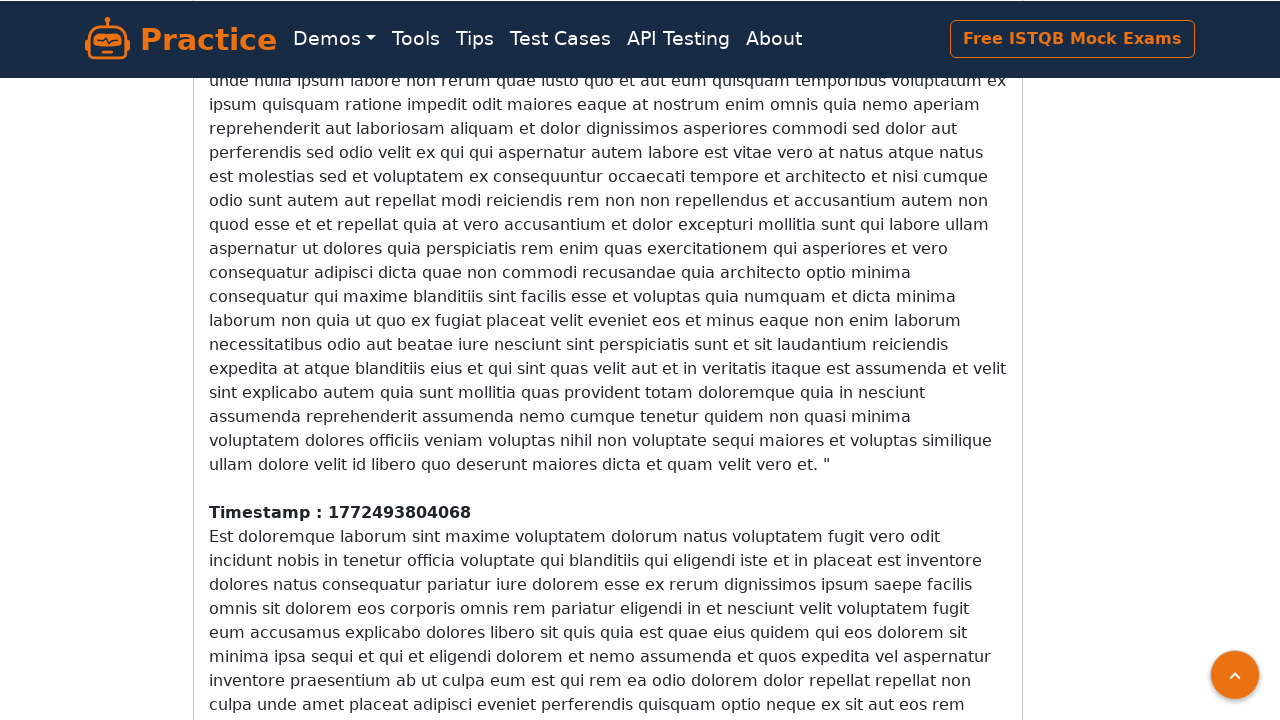

Scrolled down to trigger infinite scroll
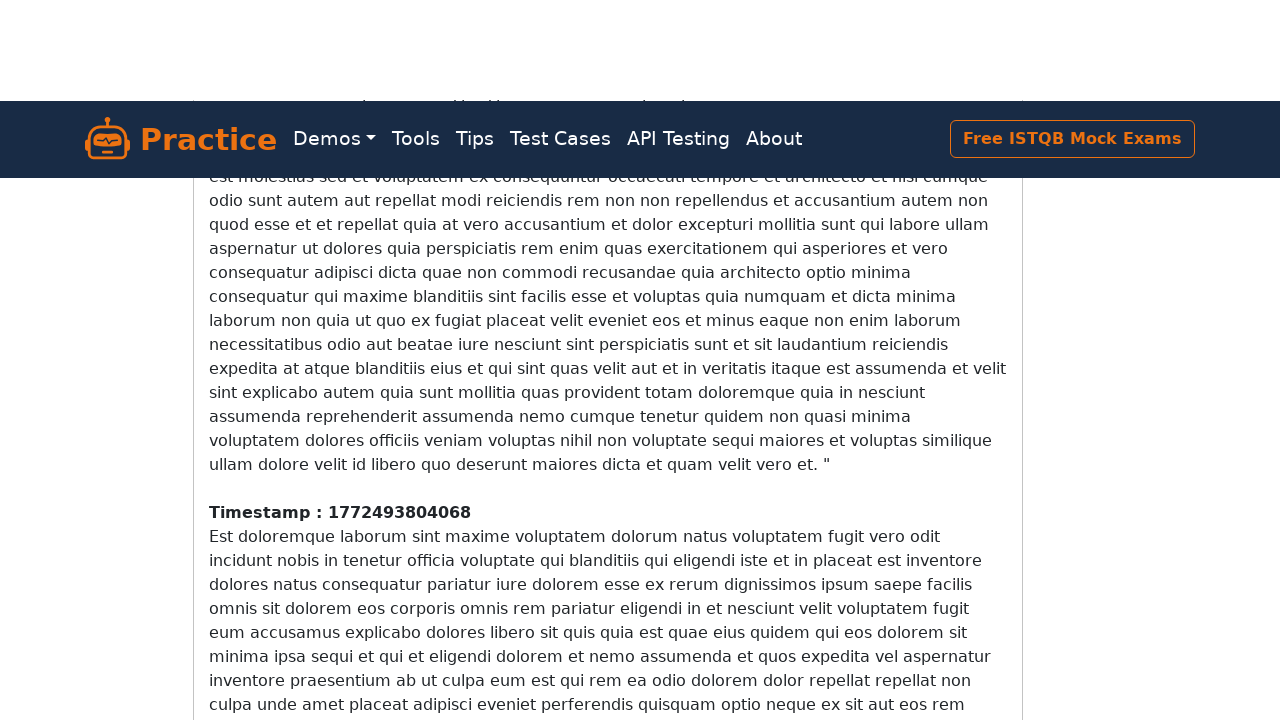

Current timestamp element count: 2
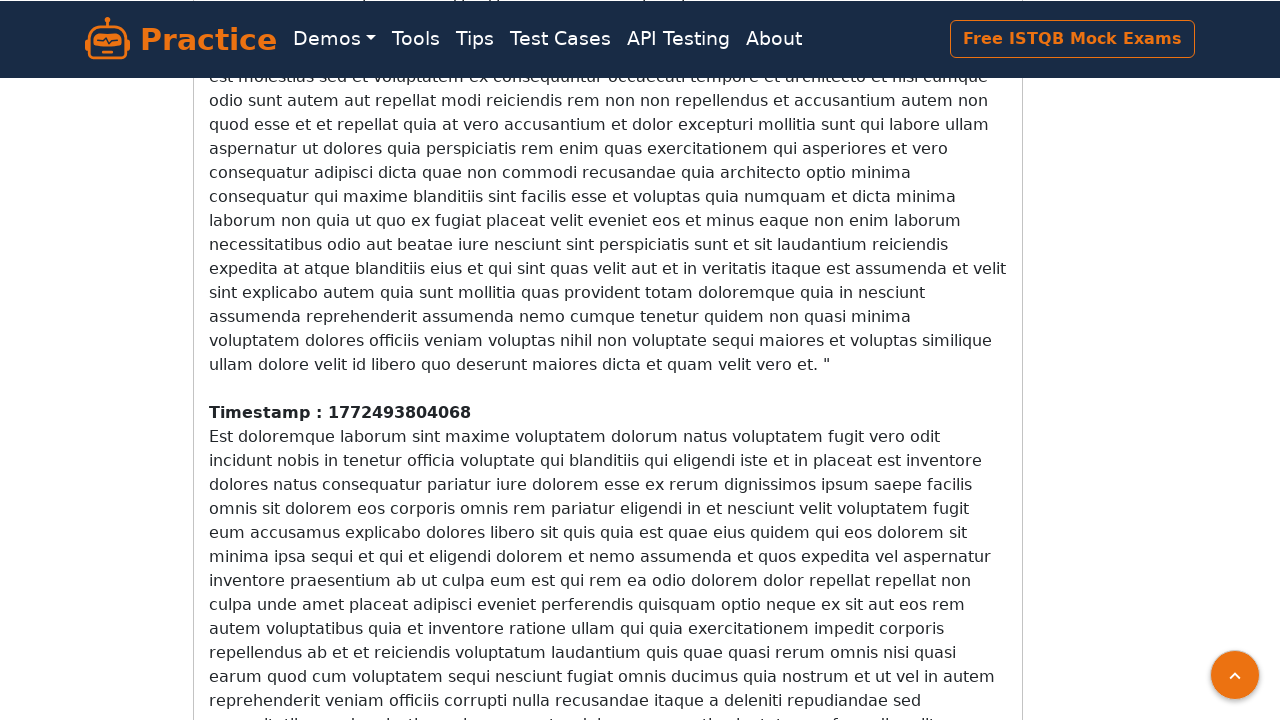

Scrolled down to trigger infinite scroll
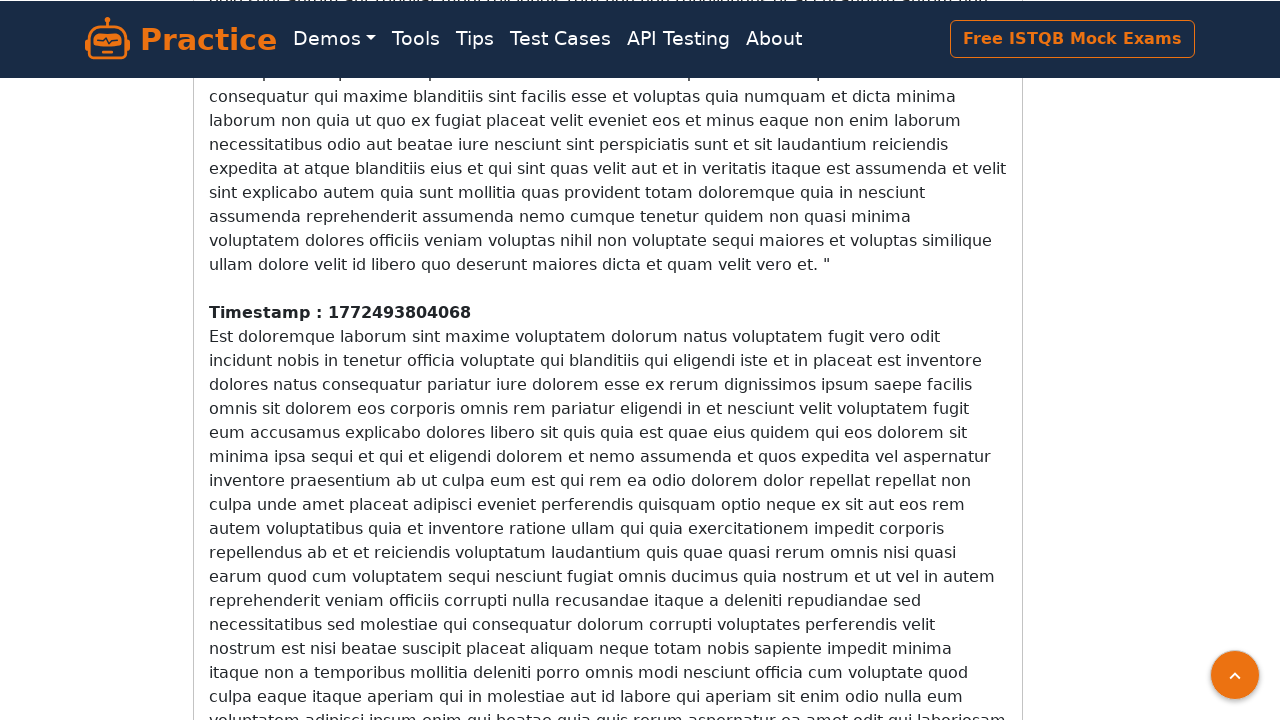

Current timestamp element count: 2
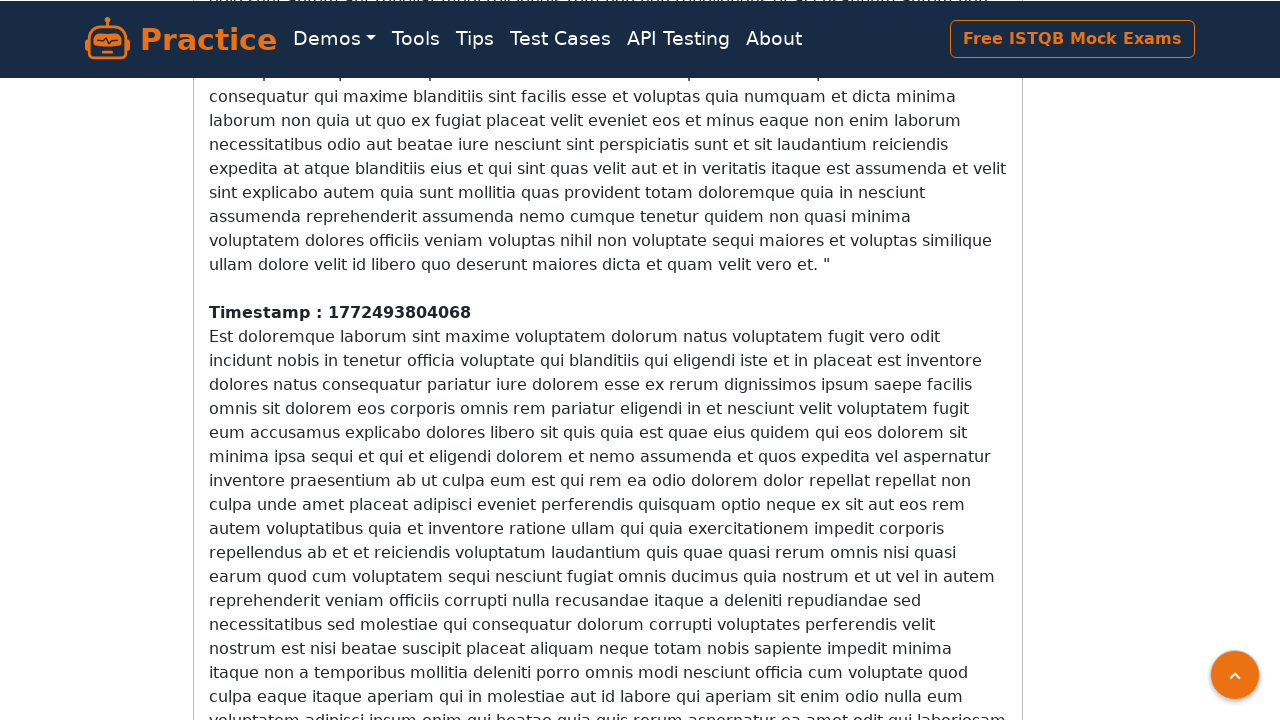

Scrolled down to trigger infinite scroll
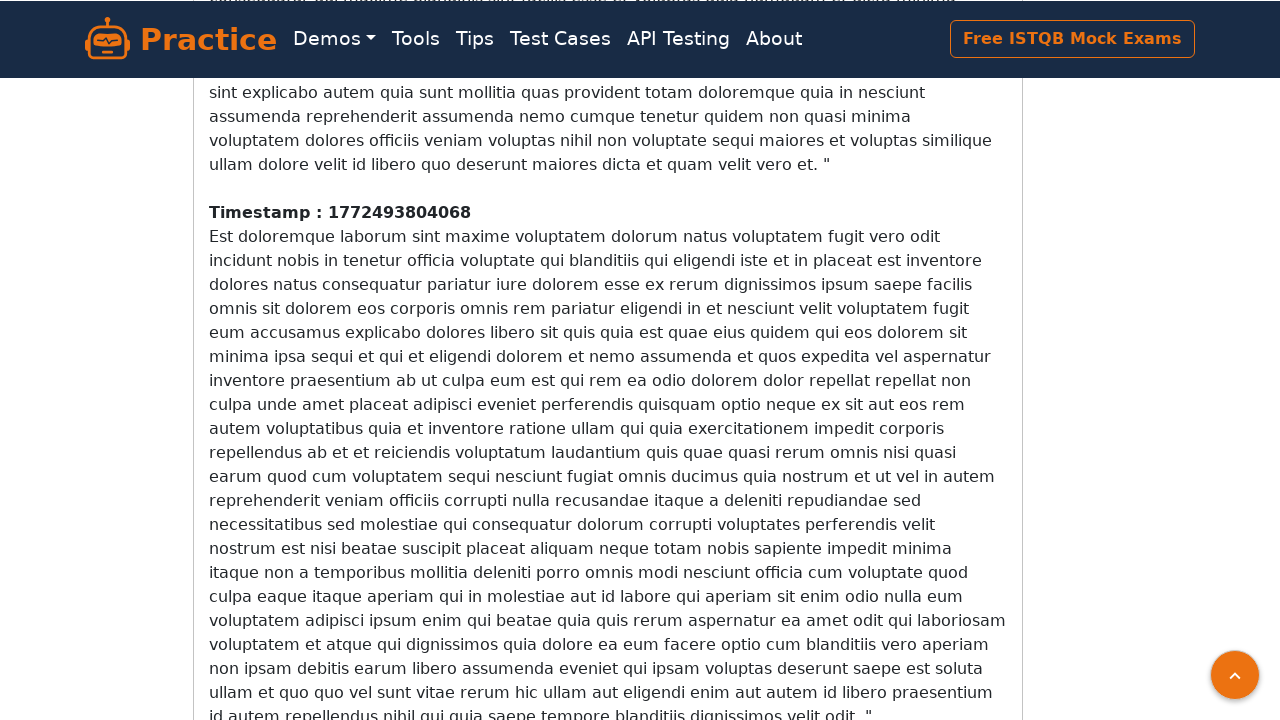

Current timestamp element count: 2
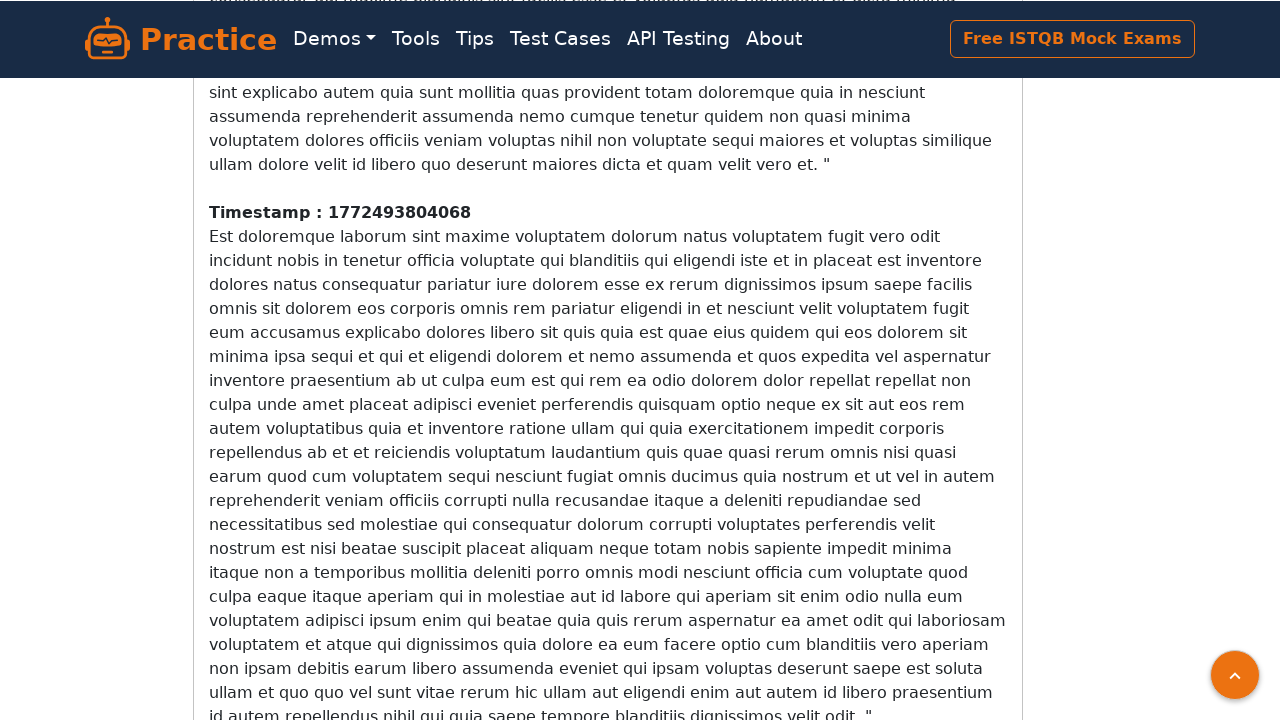

Scrolled down to trigger infinite scroll
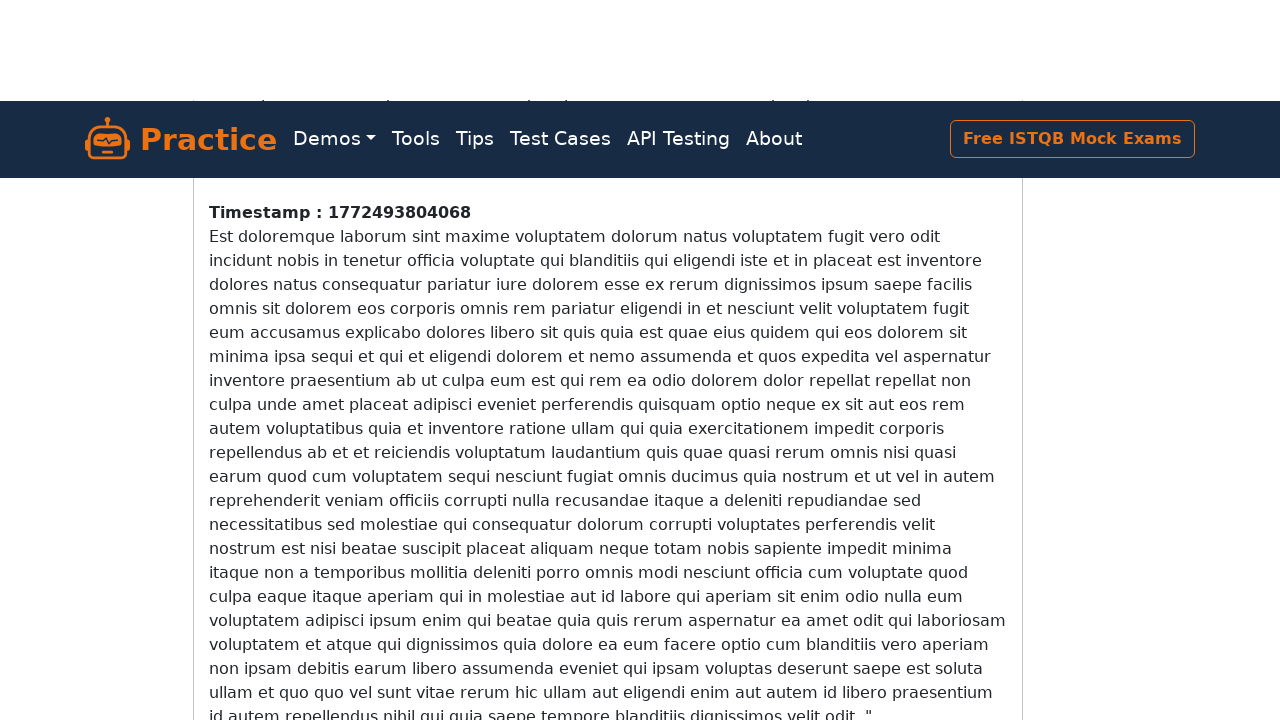

Current timestamp element count: 3
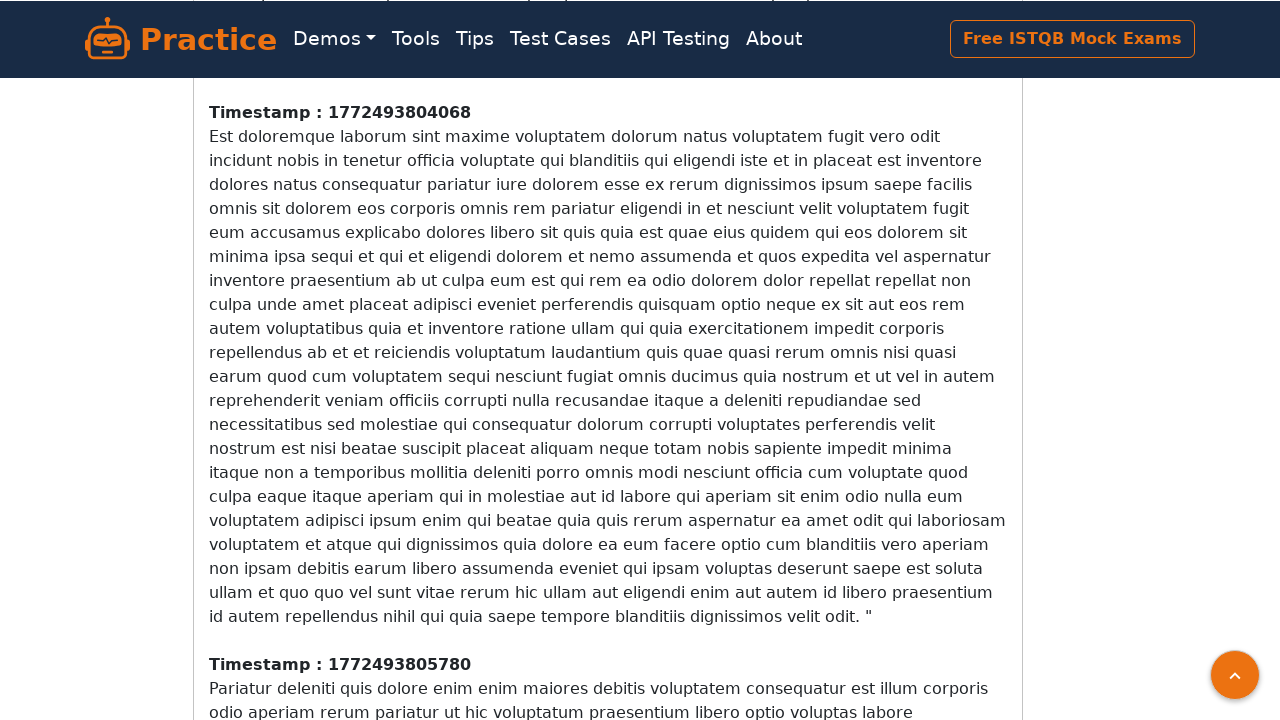

Scrolled down to trigger infinite scroll
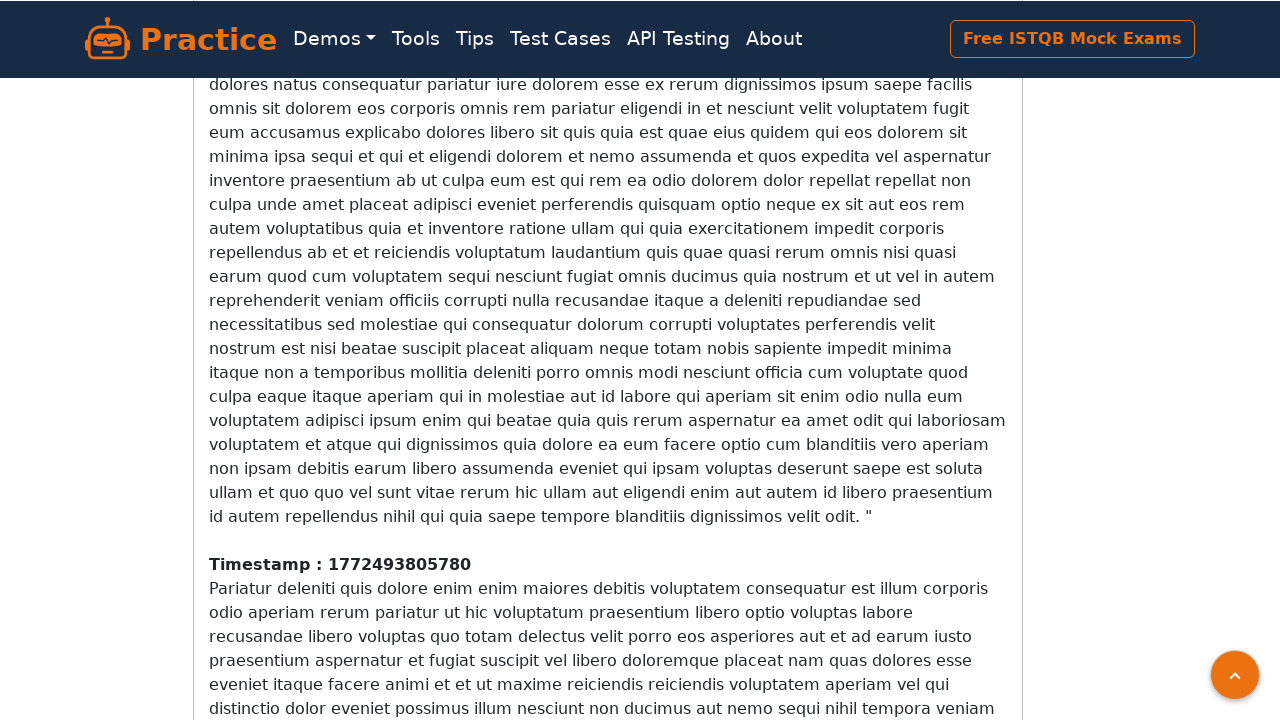

Current timestamp element count: 3
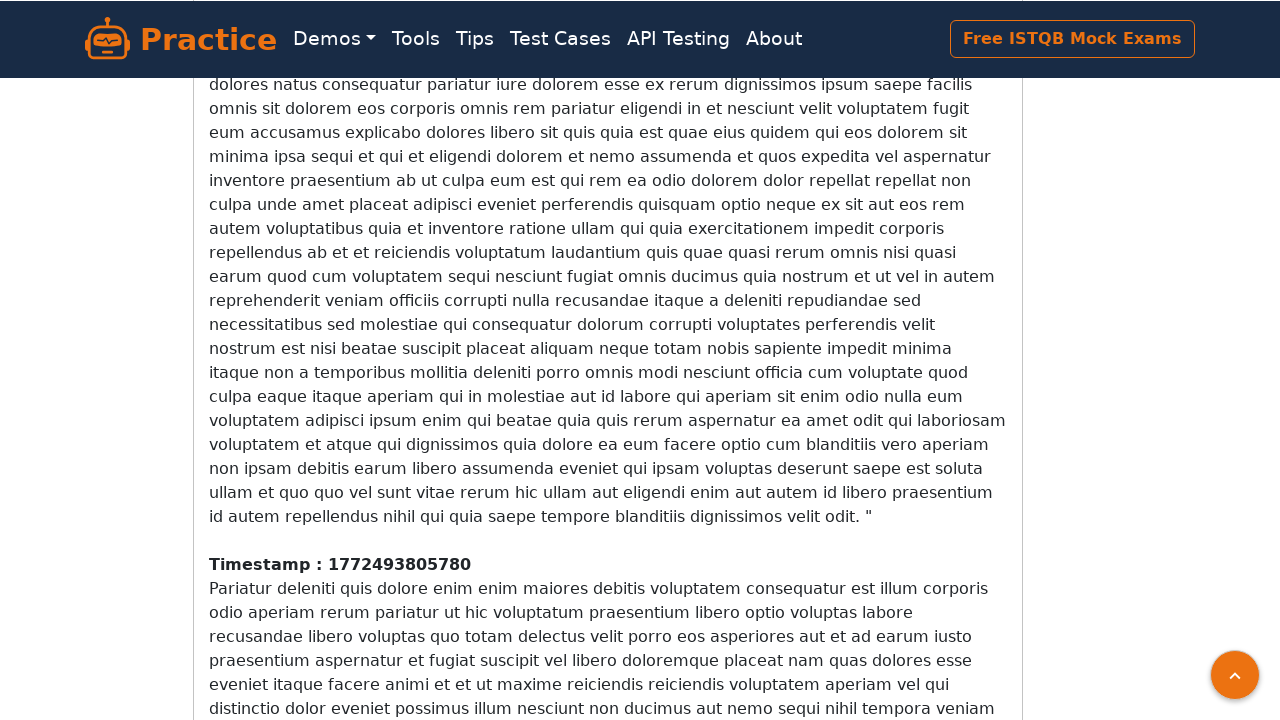

Scrolled down to trigger infinite scroll
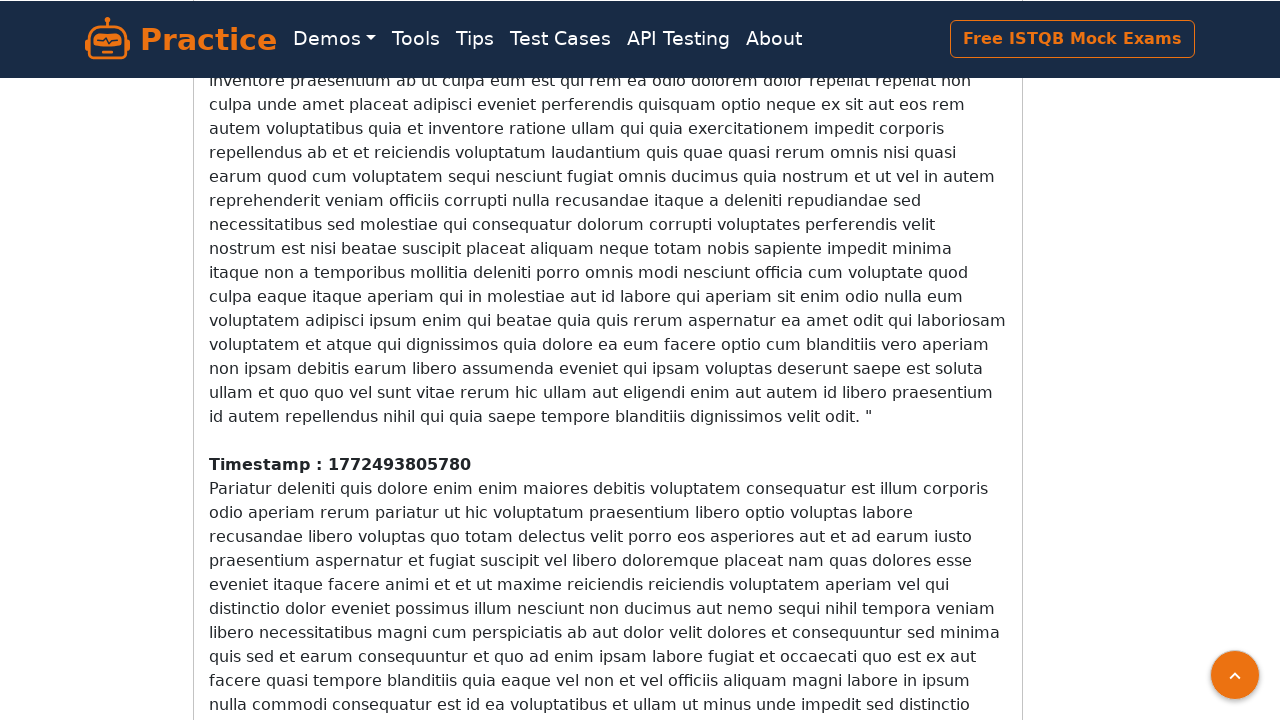

Current timestamp element count: 3
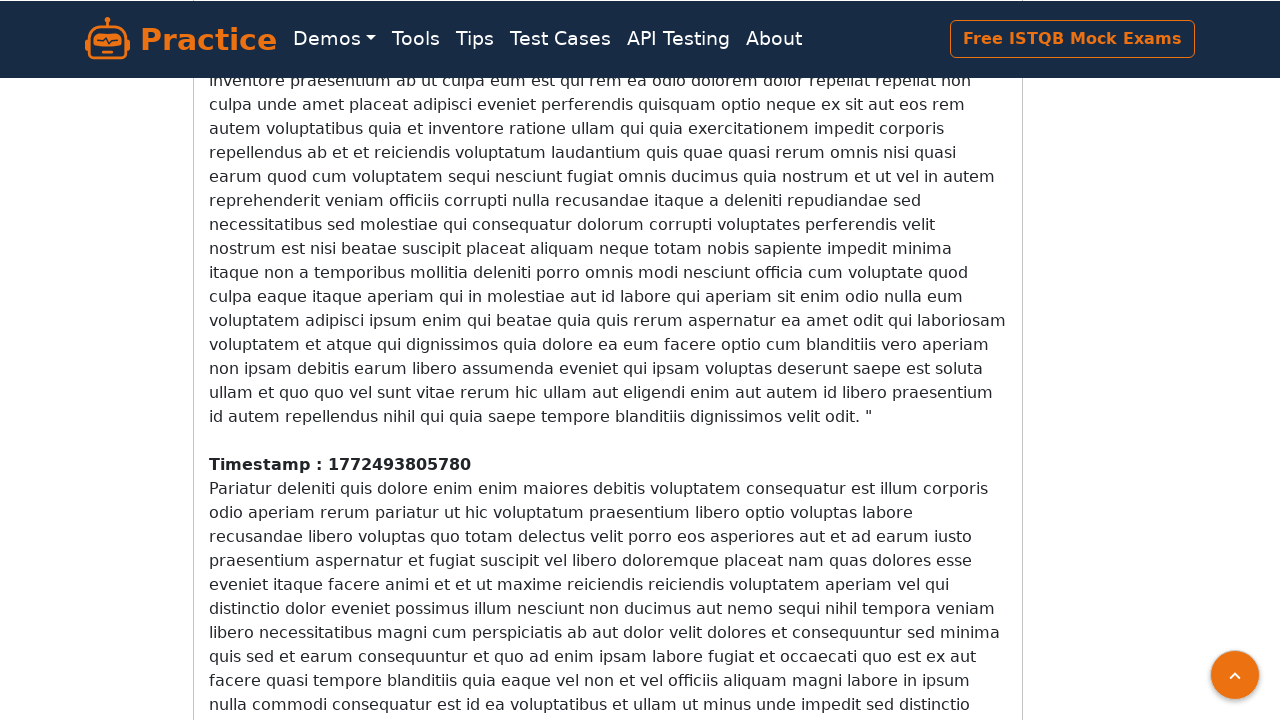

Scrolled down to trigger infinite scroll
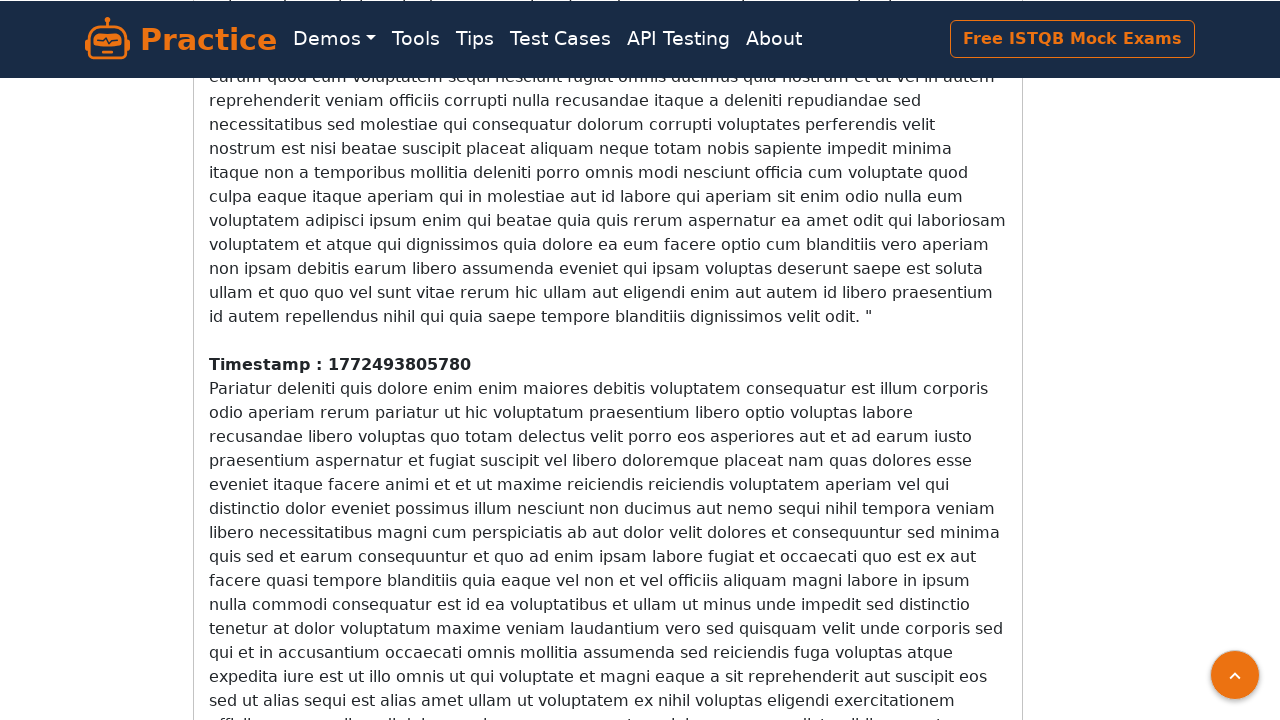

Current timestamp element count: 3
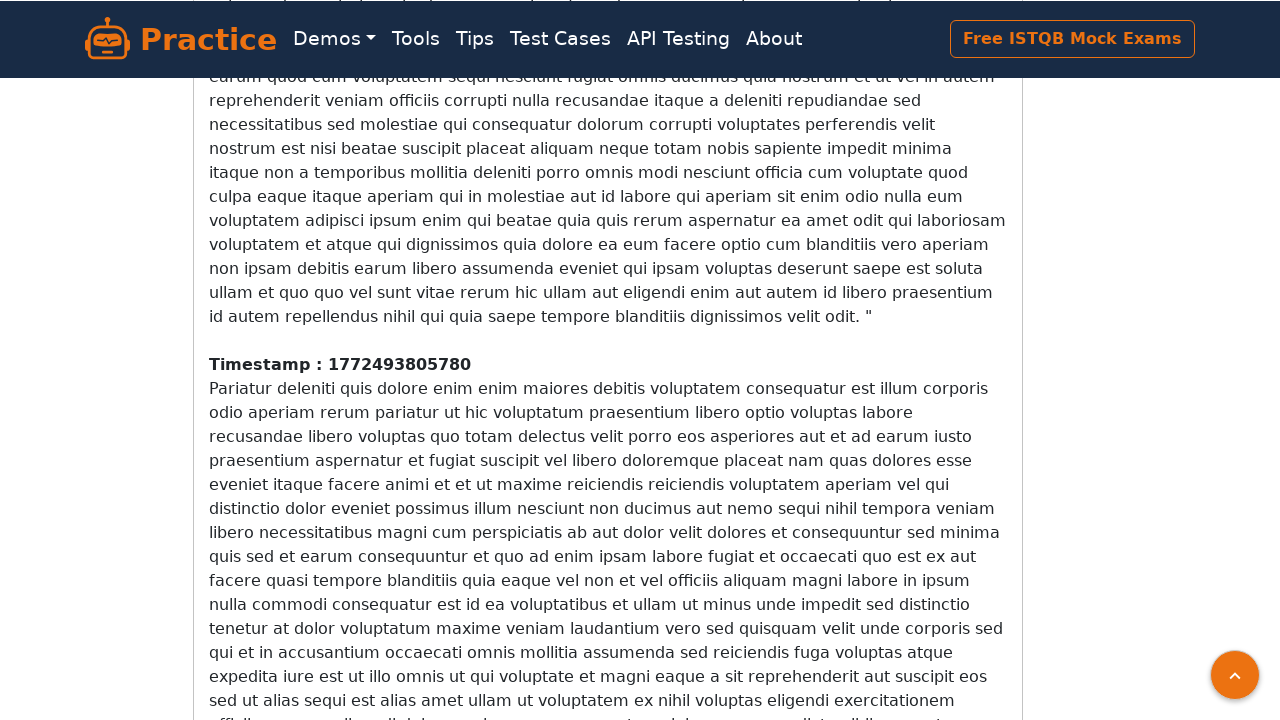

Scrolled down to trigger infinite scroll
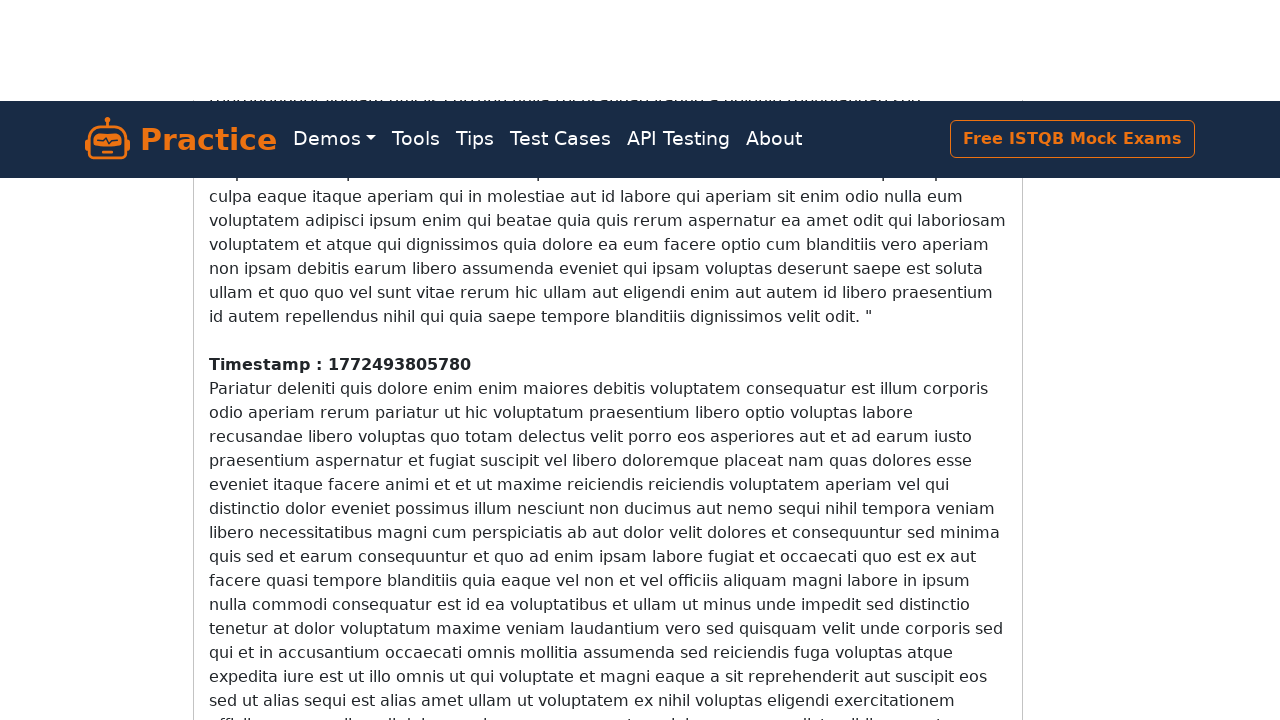

Current timestamp element count: 3
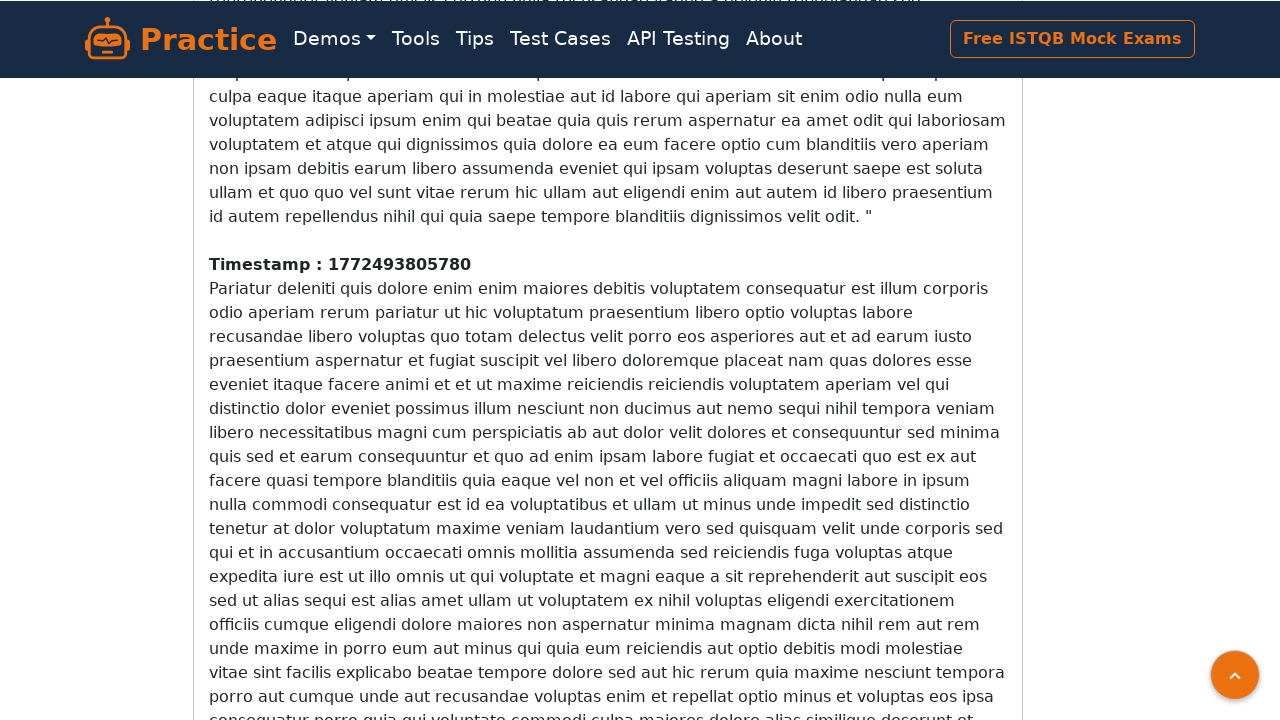

Scrolled down to trigger infinite scroll
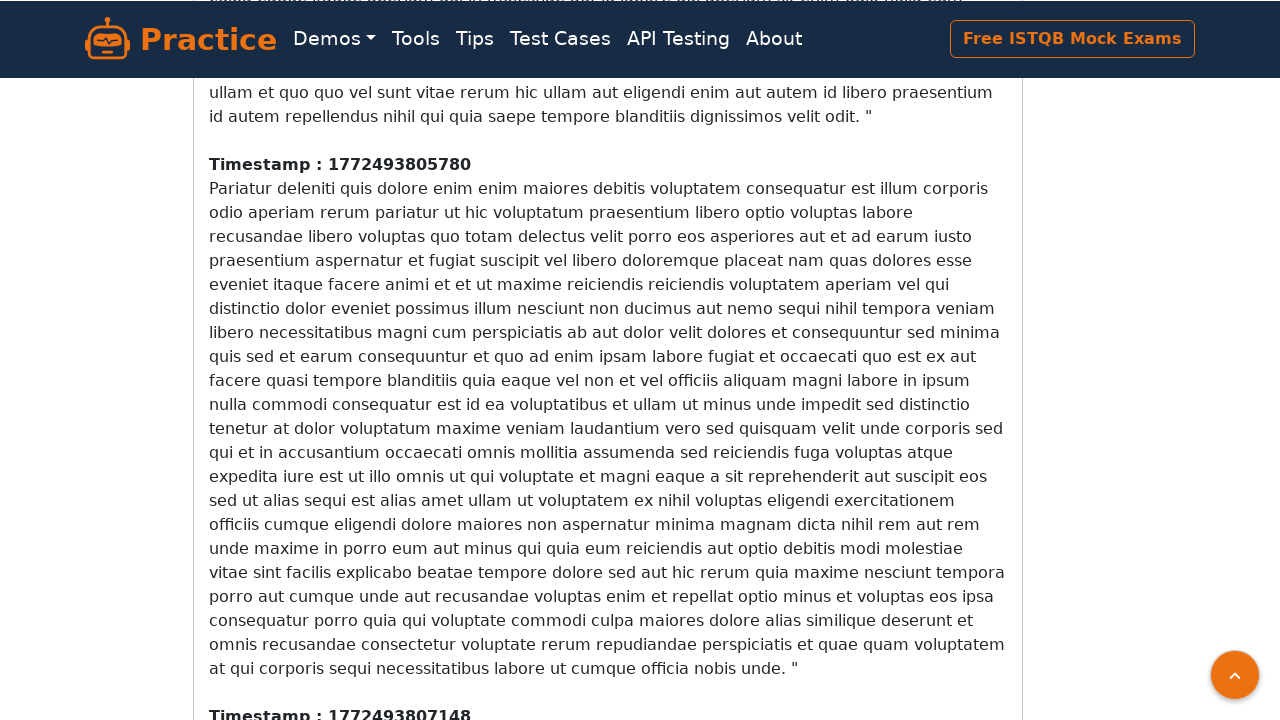

Current timestamp element count: 4
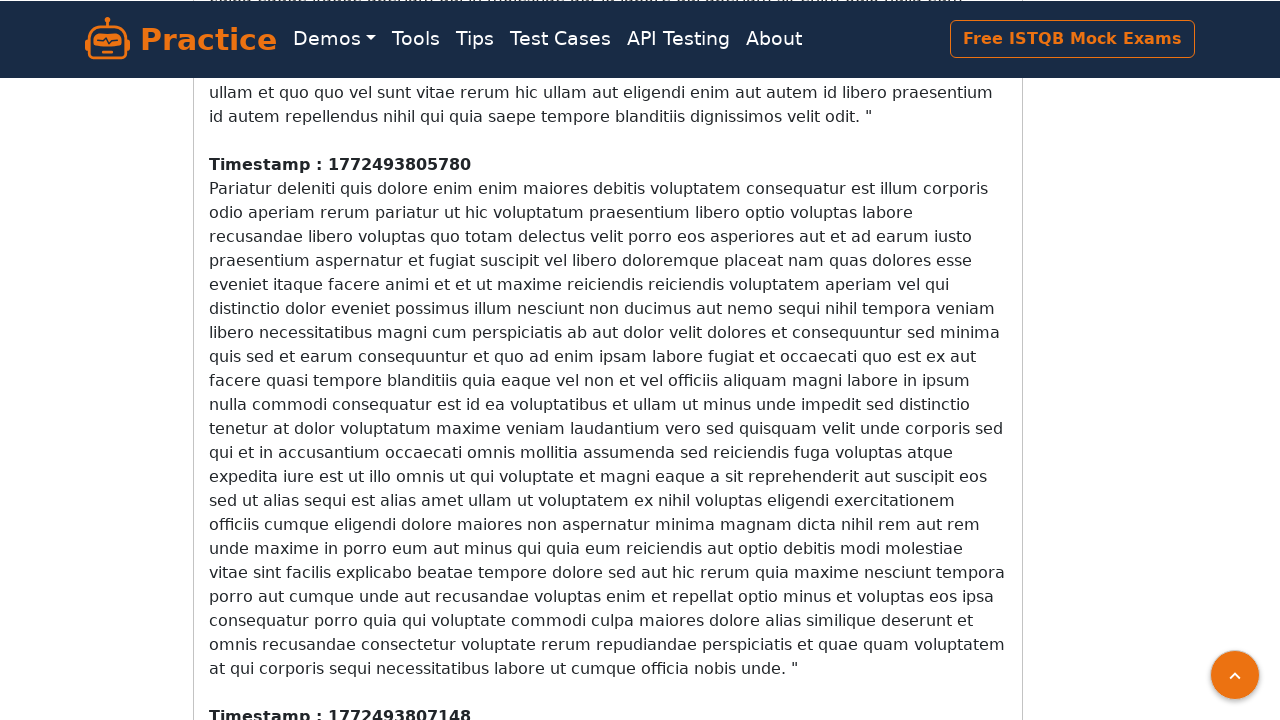

Scrolled down to trigger infinite scroll
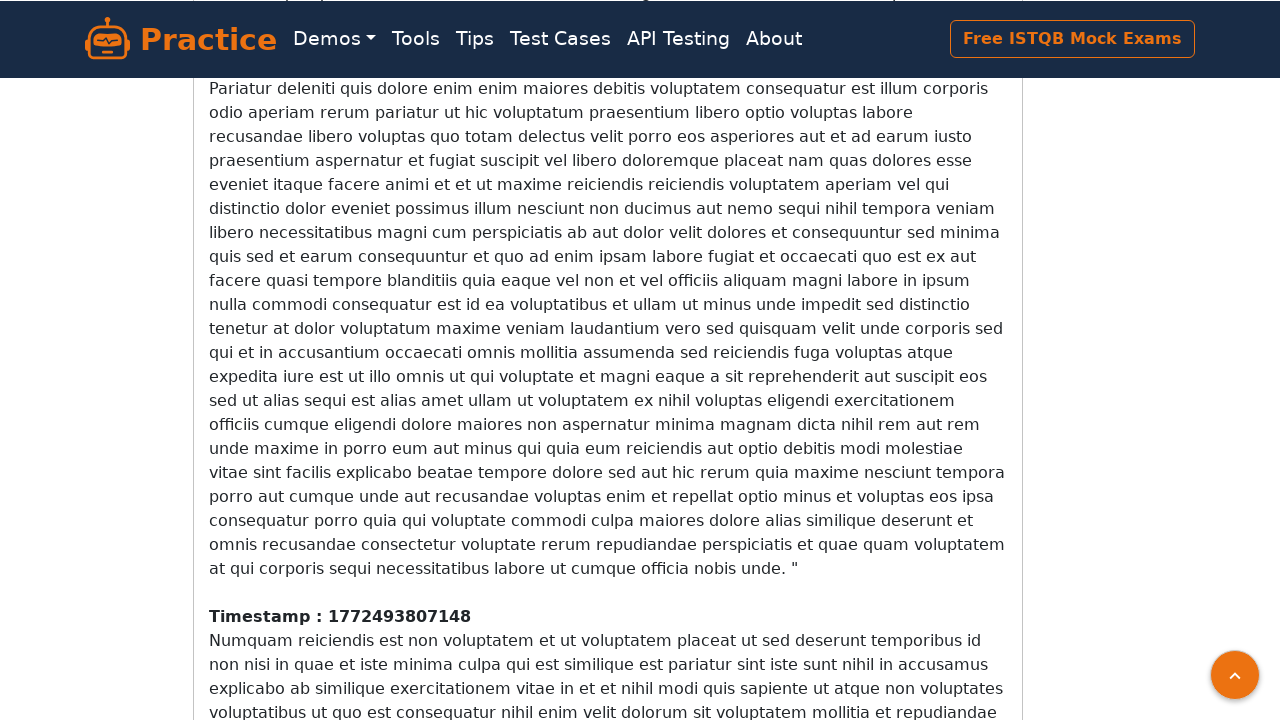

Current timestamp element count: 4
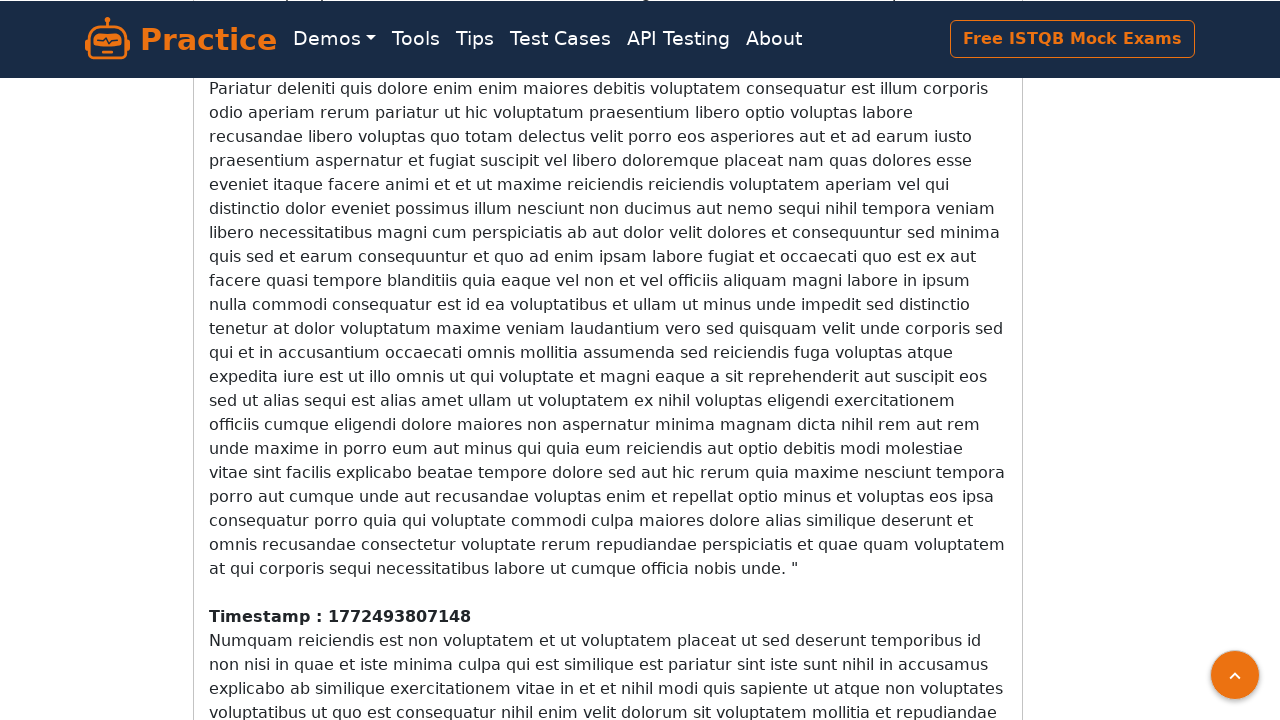

Scrolled down to trigger infinite scroll
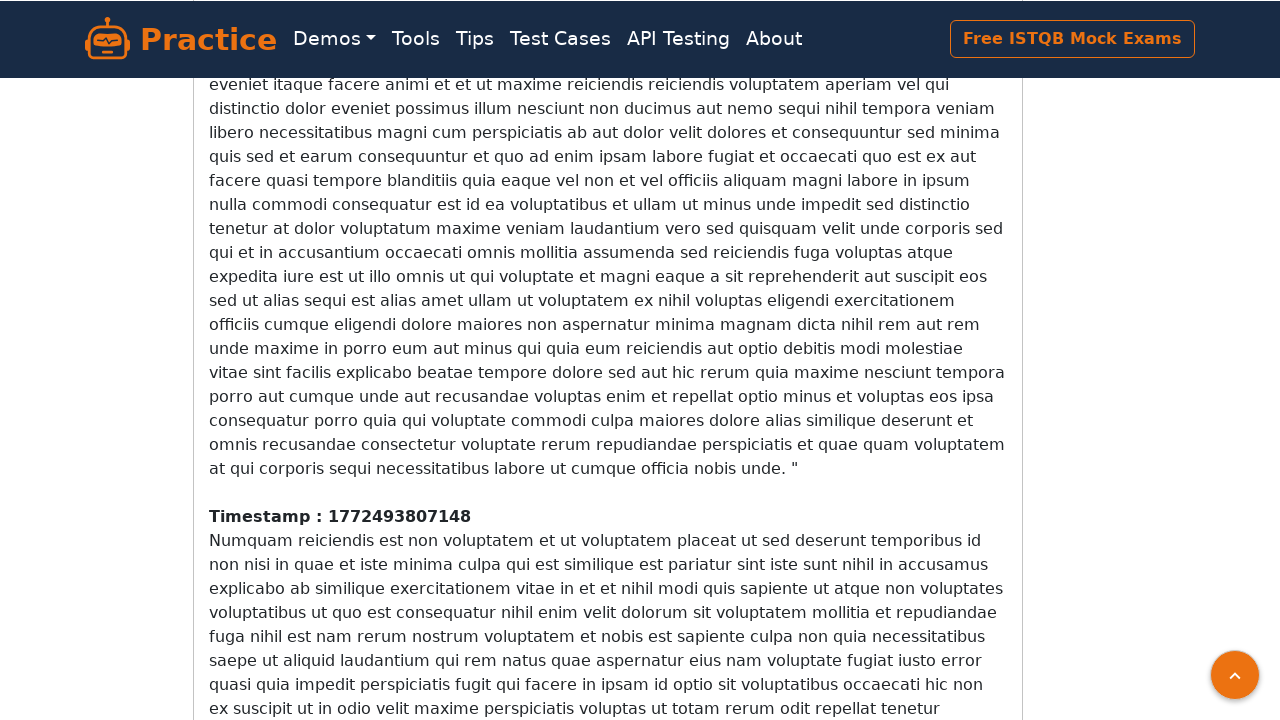

Current timestamp element count: 4
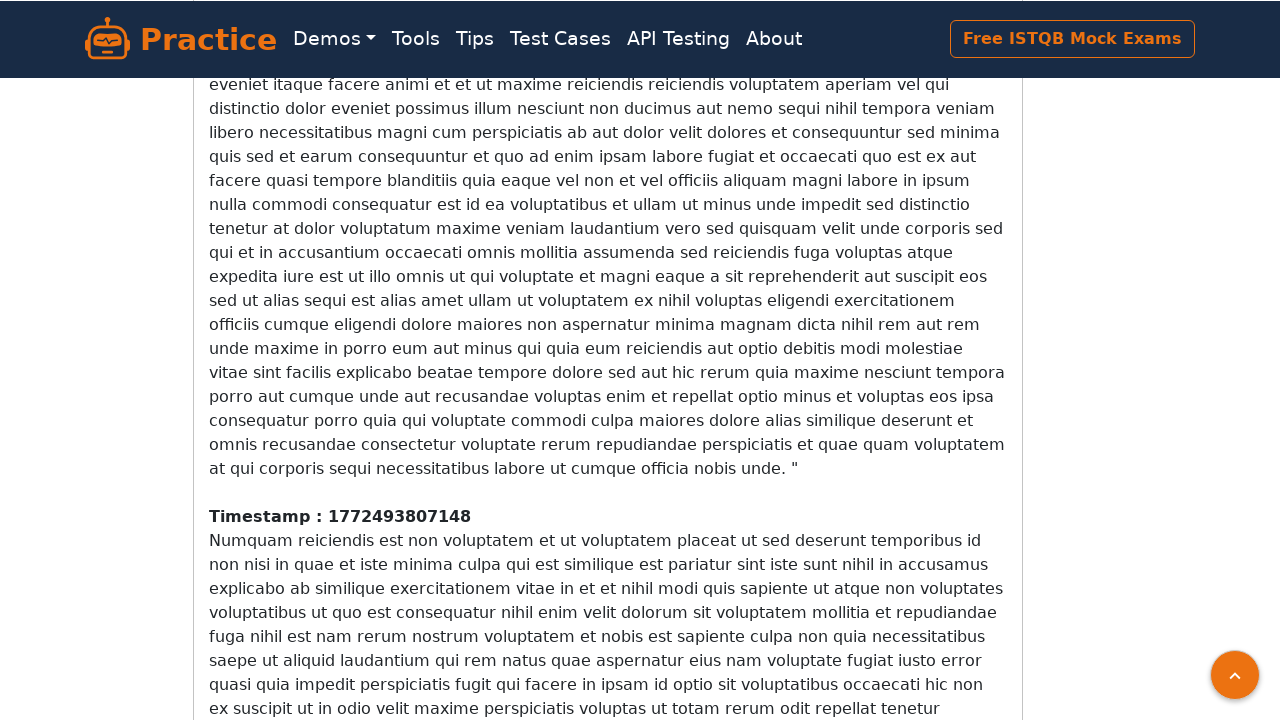

Scrolled down to trigger infinite scroll
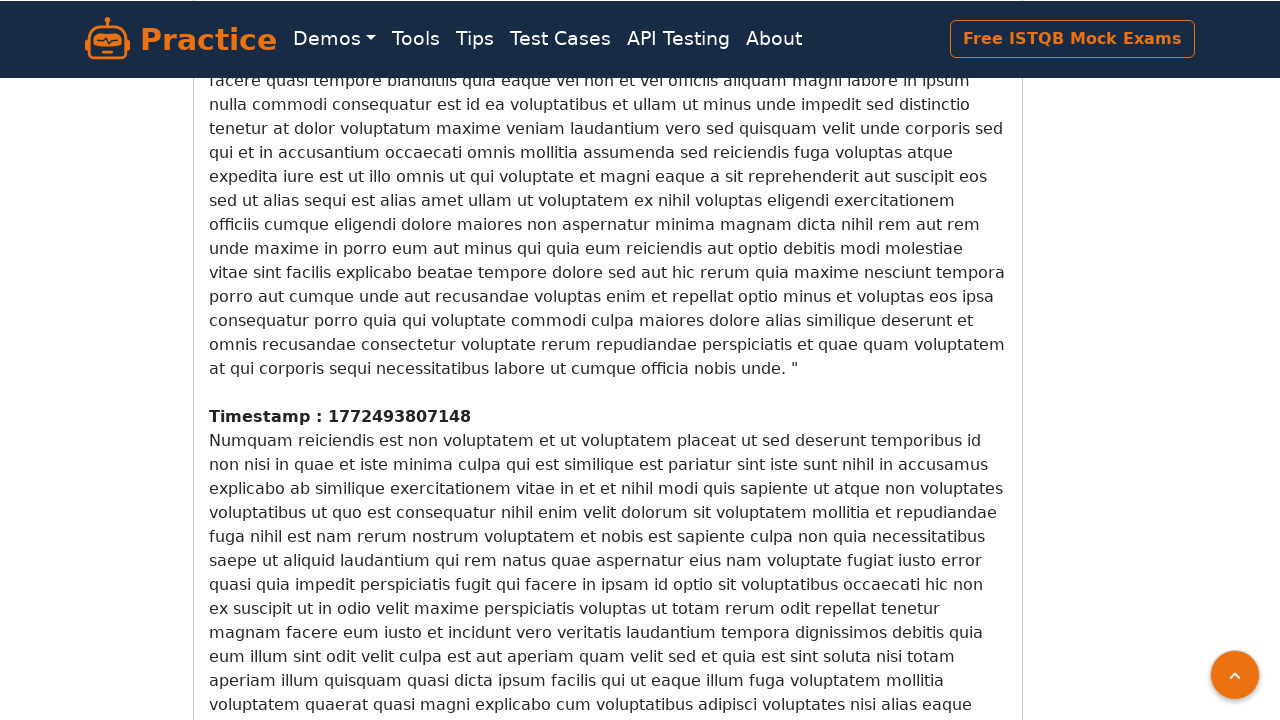

Current timestamp element count: 4
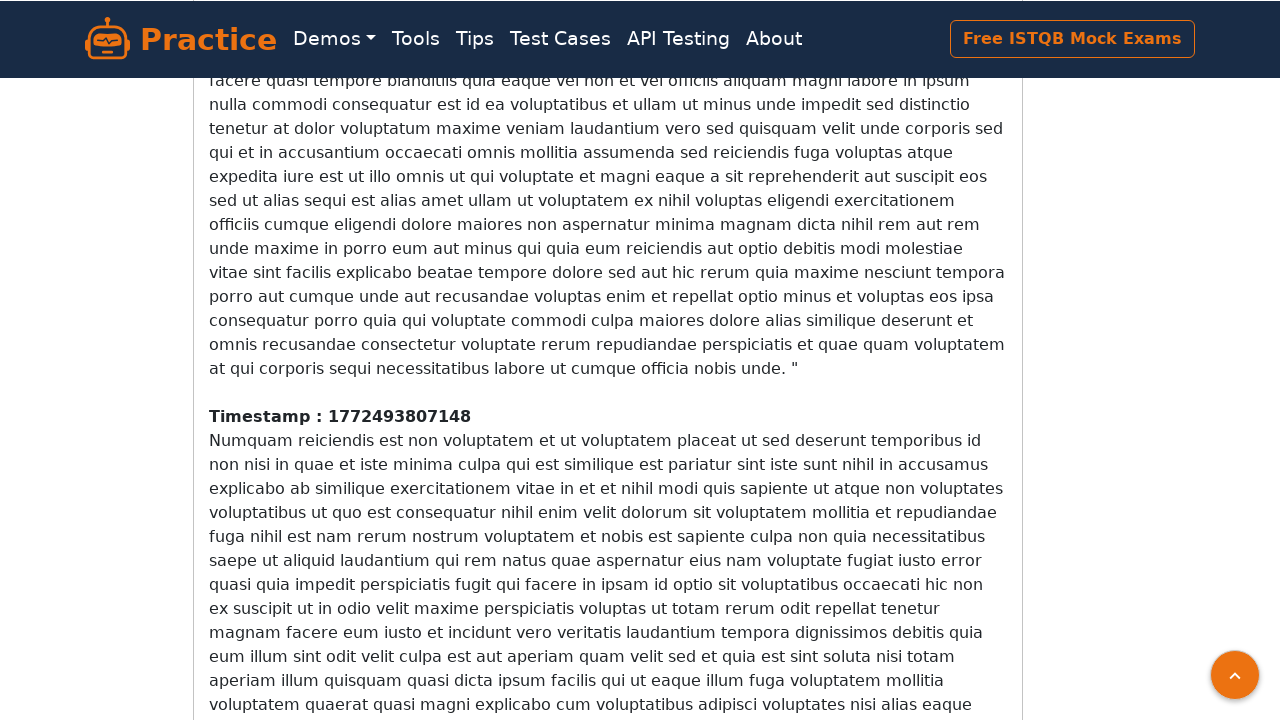

Scrolled down to trigger infinite scroll
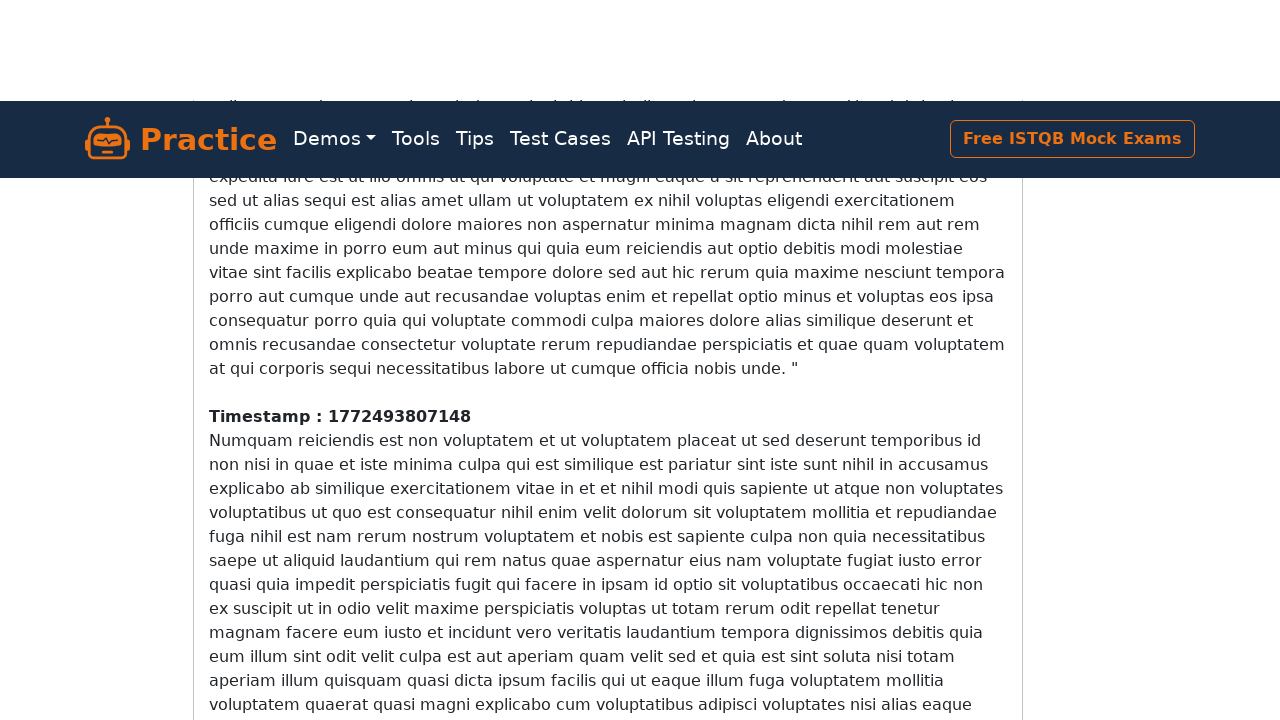

Current timestamp element count: 4
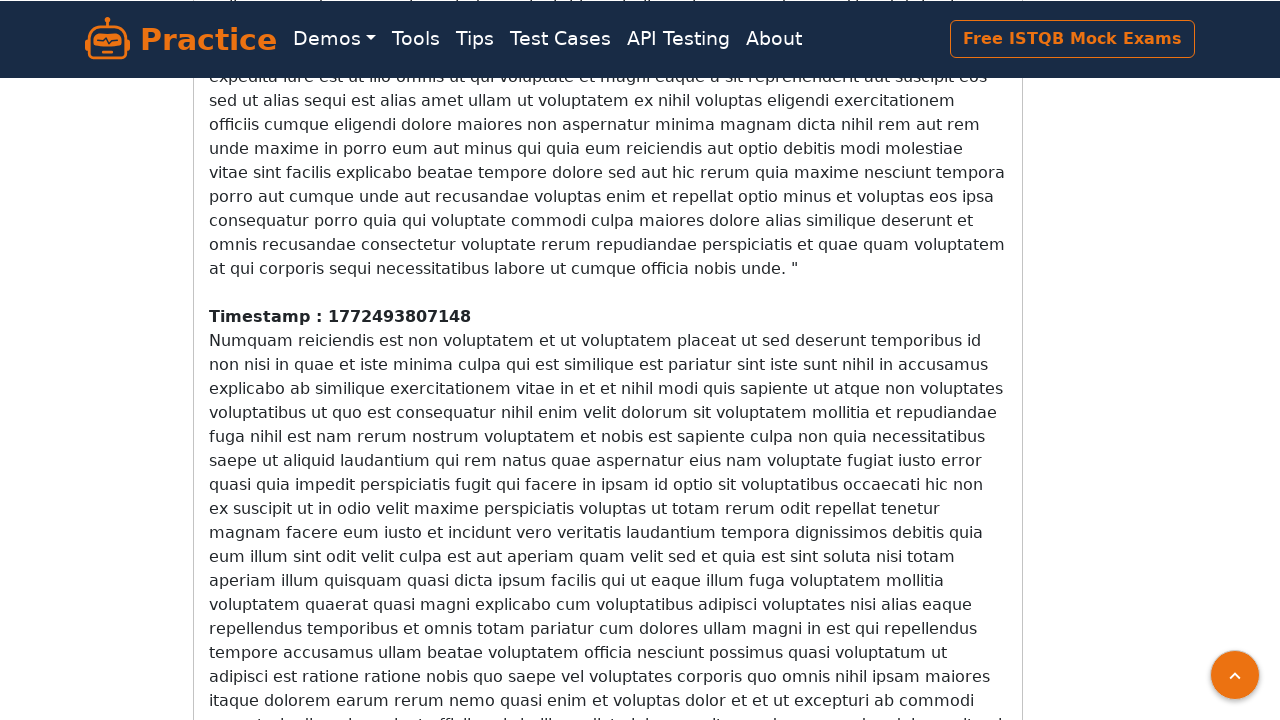

Scrolled down to trigger infinite scroll
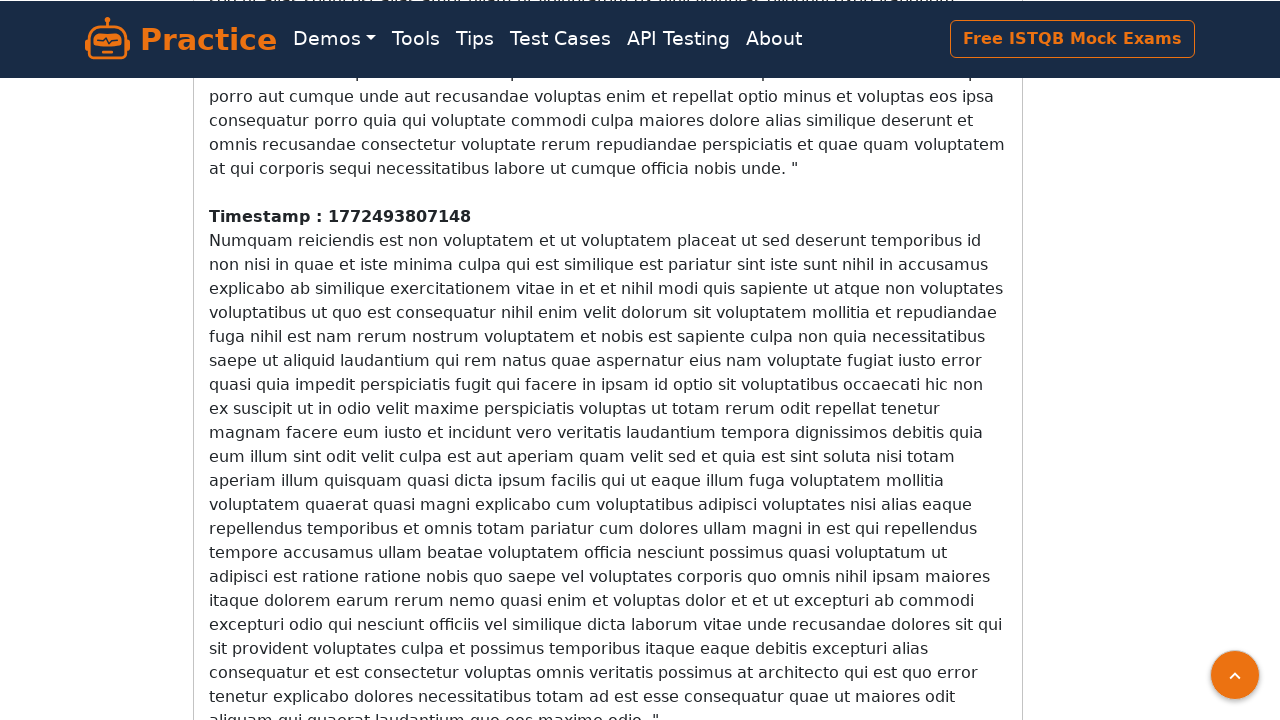

Current timestamp element count: 4
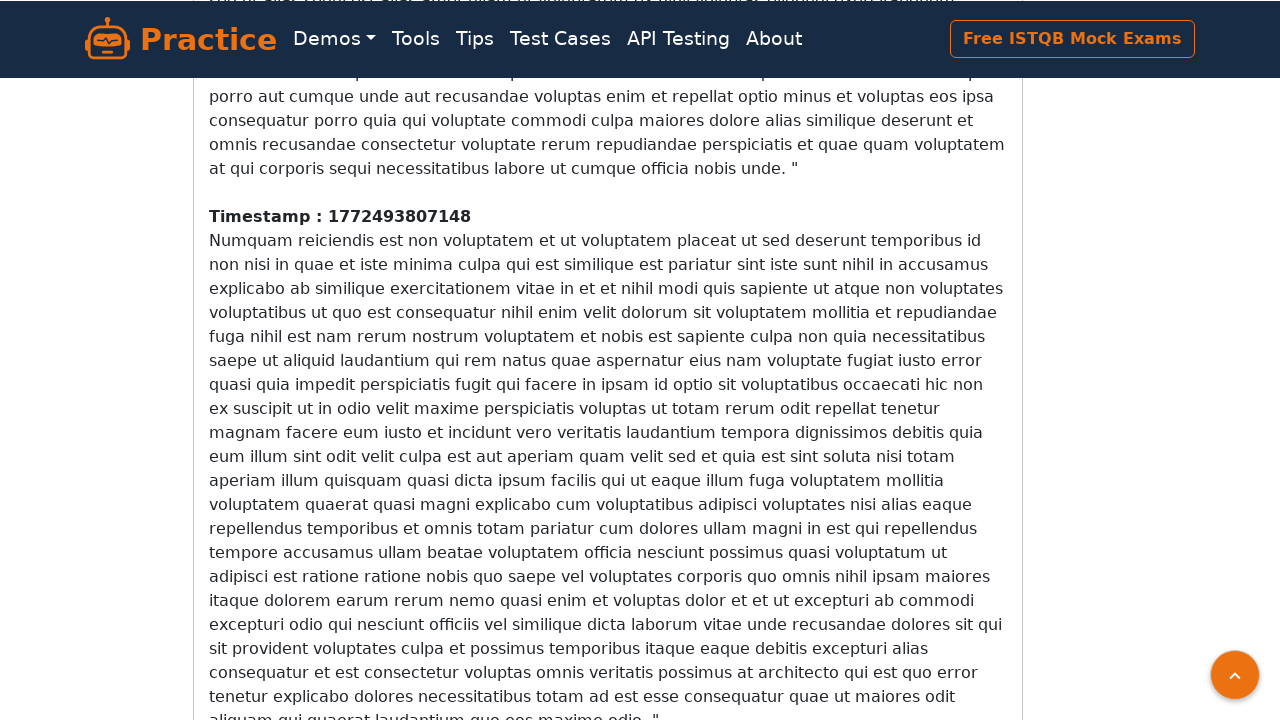

Scrolled down to trigger infinite scroll
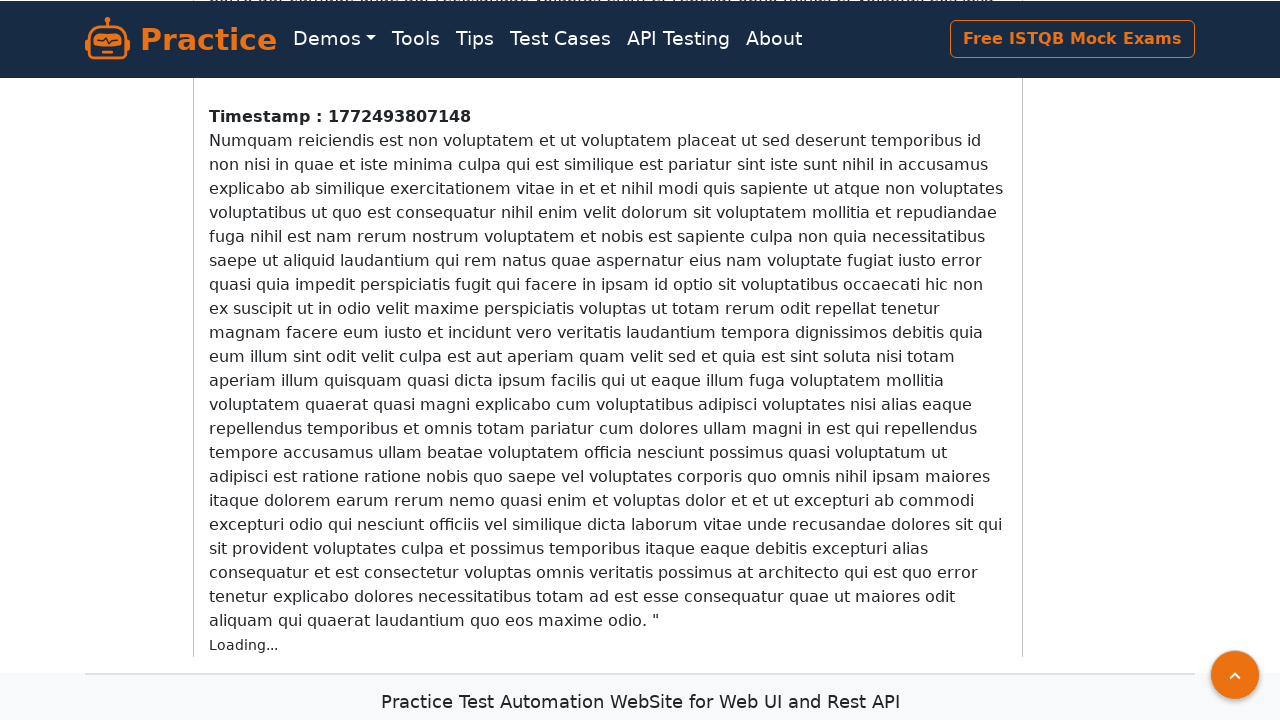

Current timestamp element count: 5
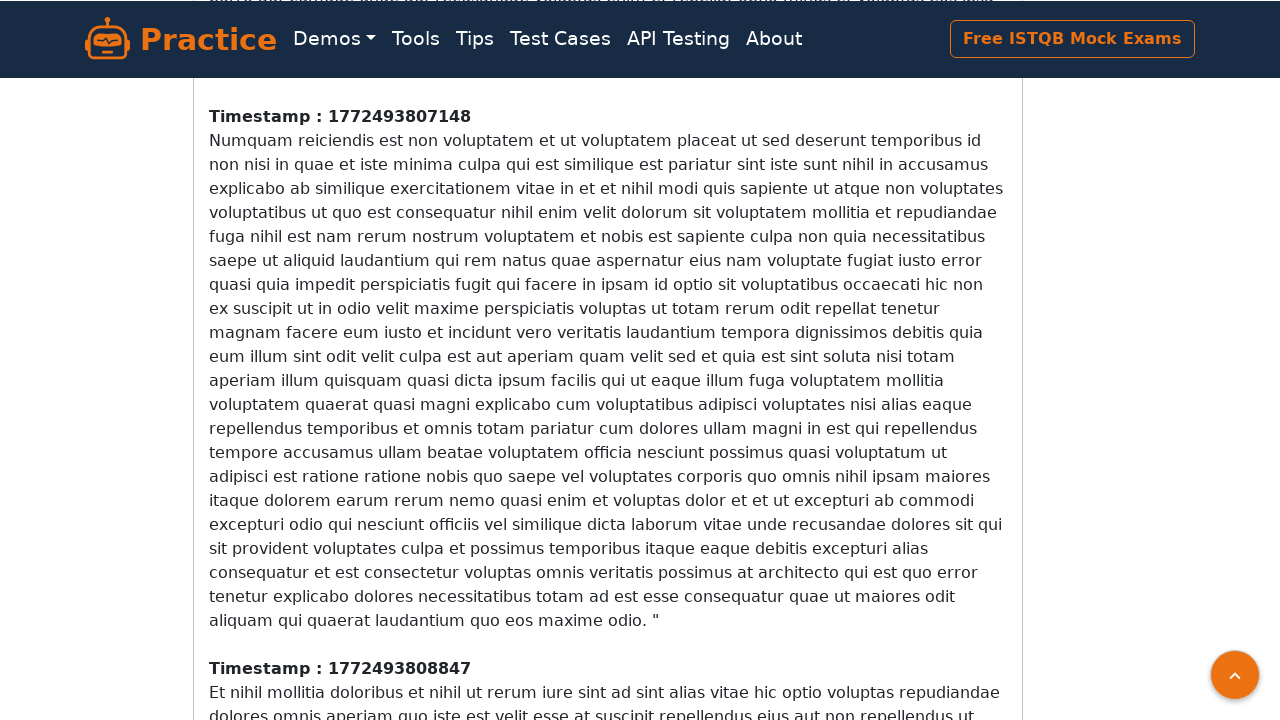

Scrolled down to trigger infinite scroll
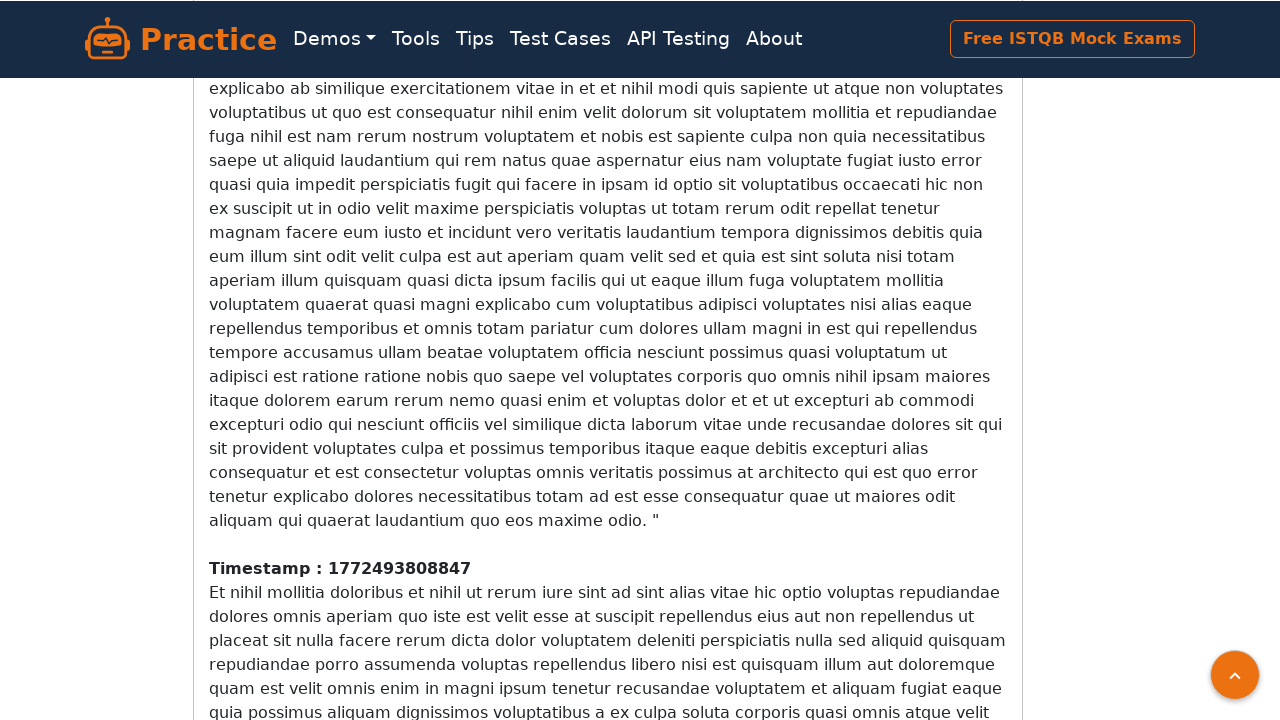

Current timestamp element count: 5
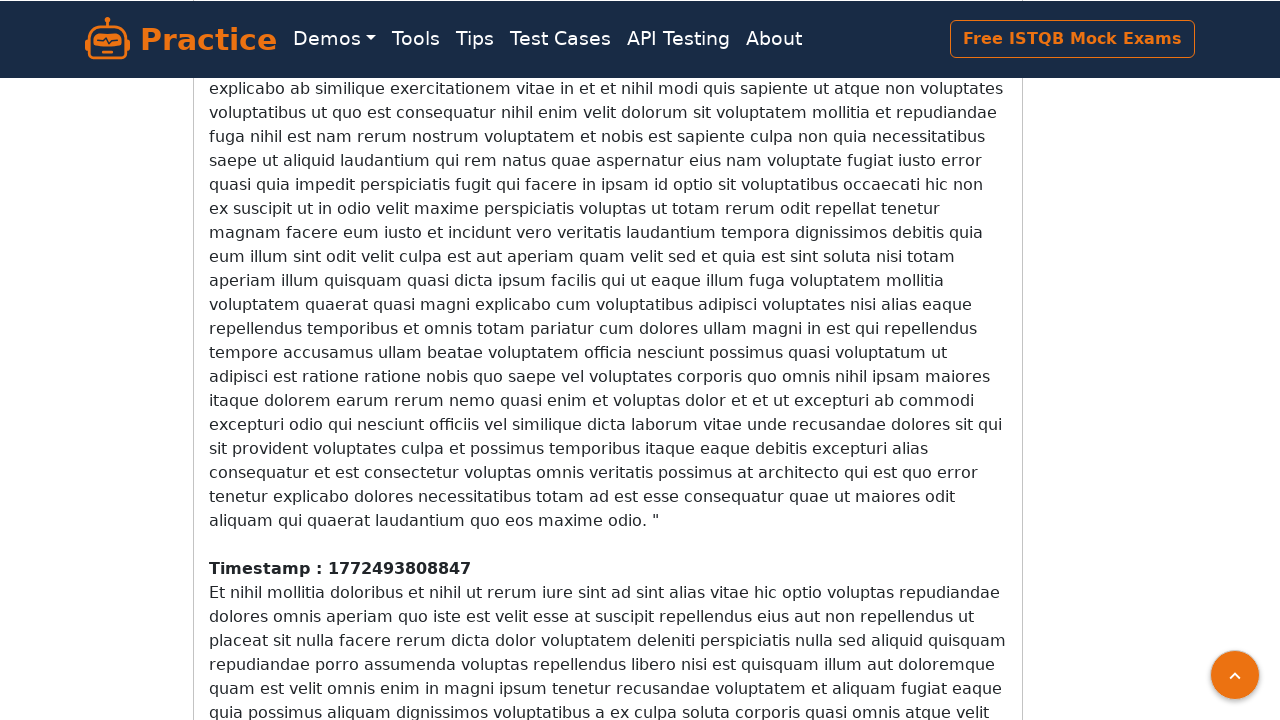

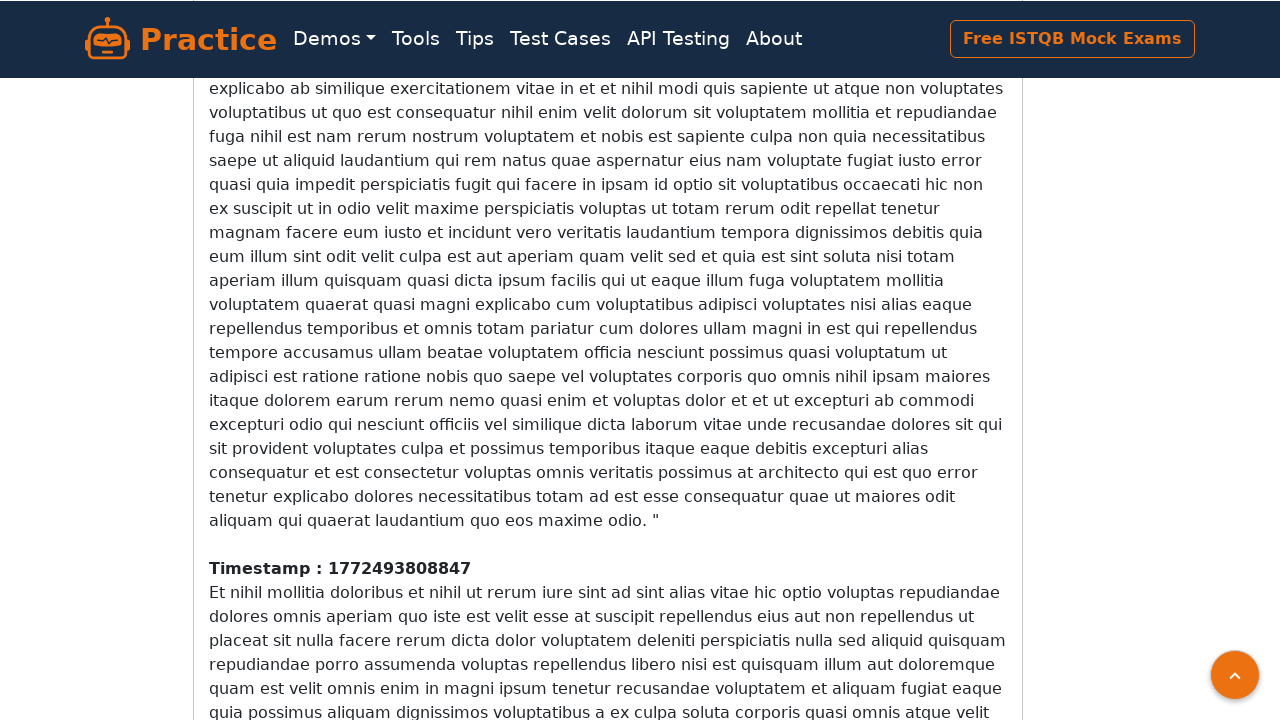